Tests the Typos page by clicking on the Typos link, then repeatedly refreshing the page until it finds the correct text in a paragraph (the page randomly shows typos).

Starting URL: https://the-internet.herokuapp.com/

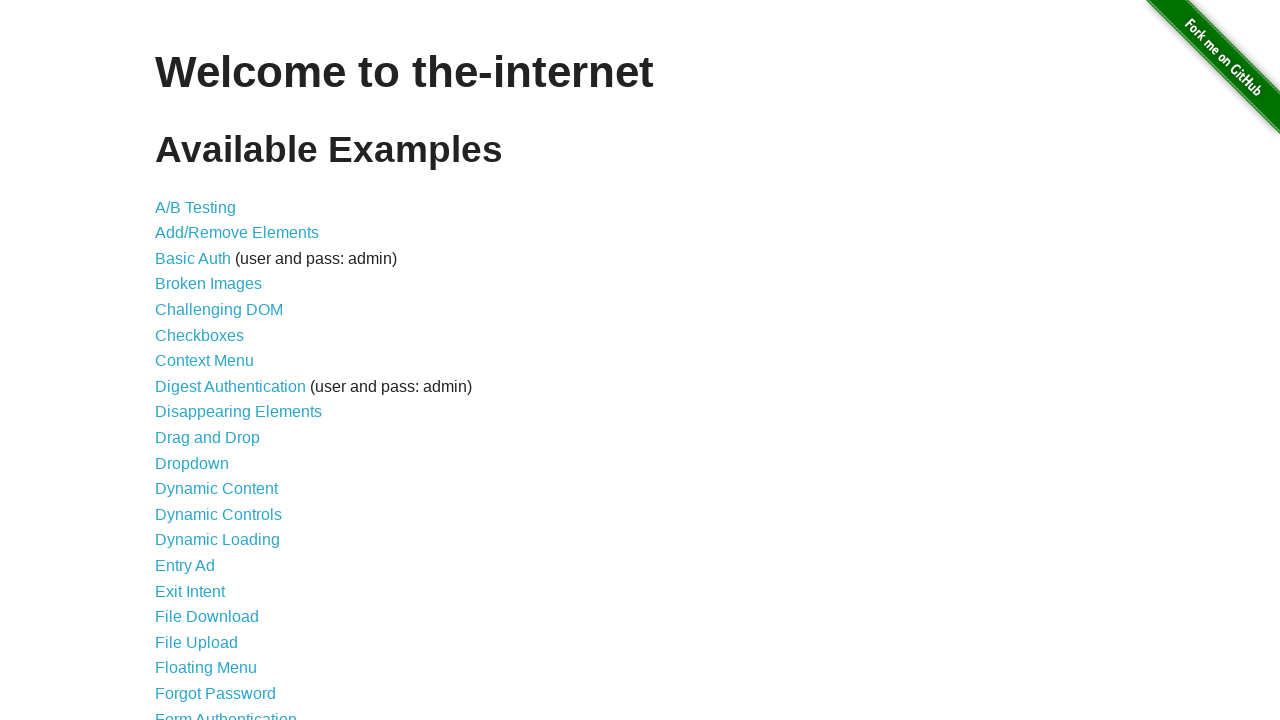

Clicked on the Typos link at (176, 625) on text=Typos
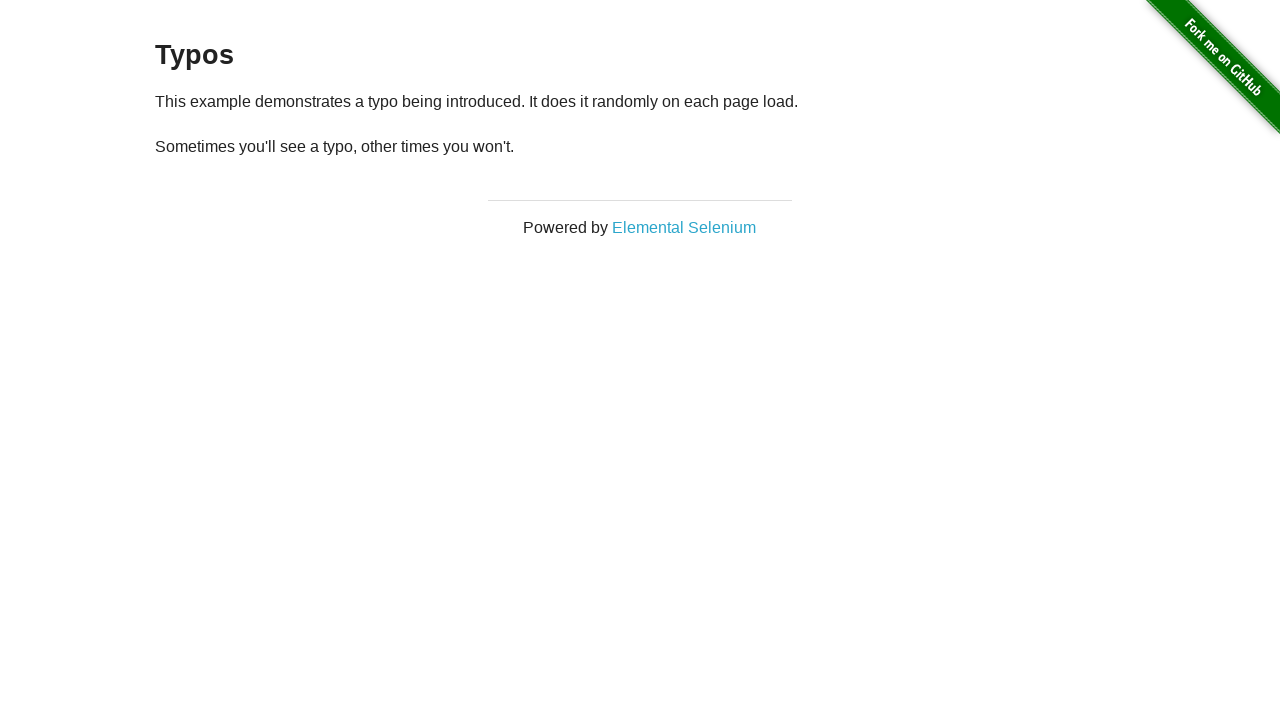

Typos page loaded and paragraph selector appeared
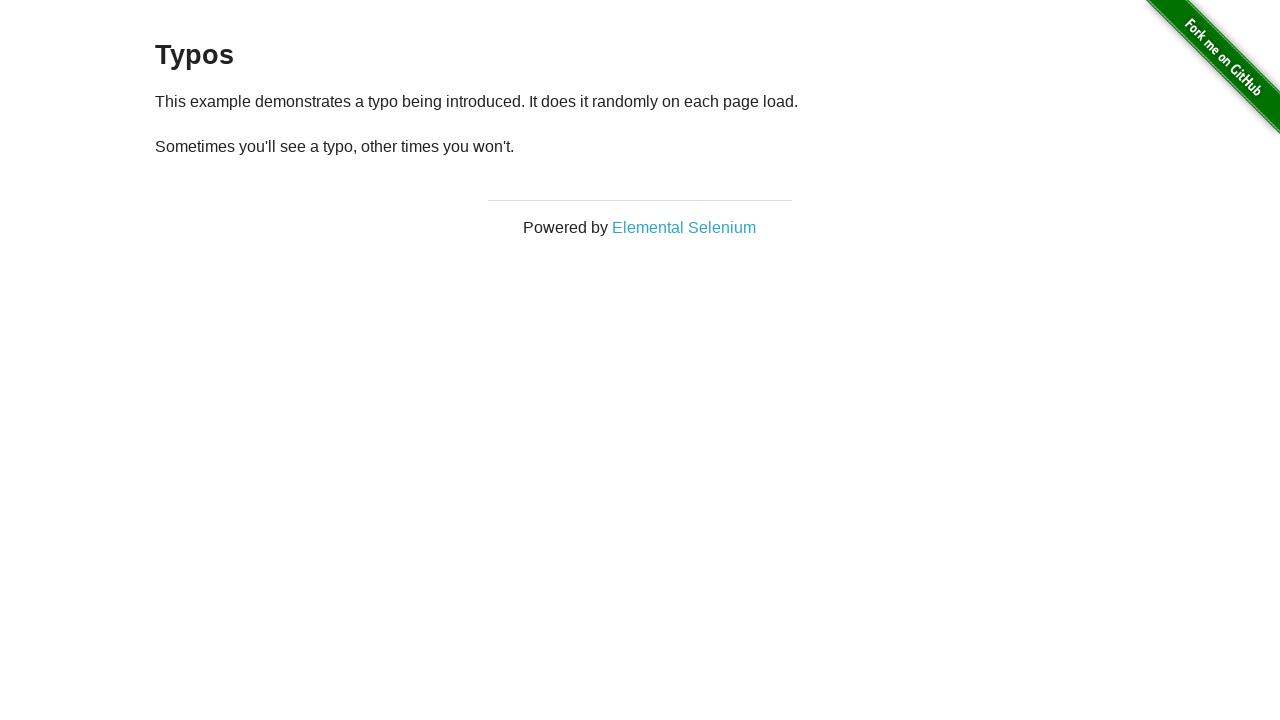

Retrieved paragraph text (attempt 1): 
  Sometimes you'll see a typo, other times you won't.

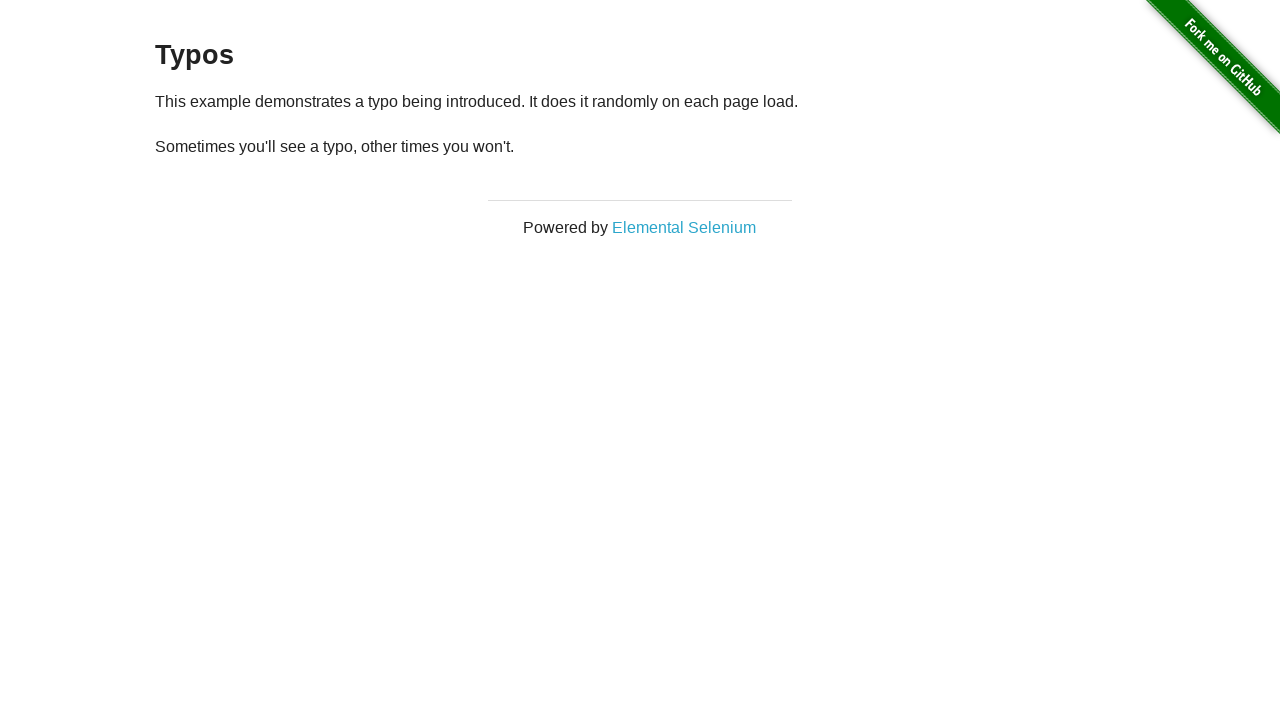

Reloaded page to check for correct text (attempt 1)
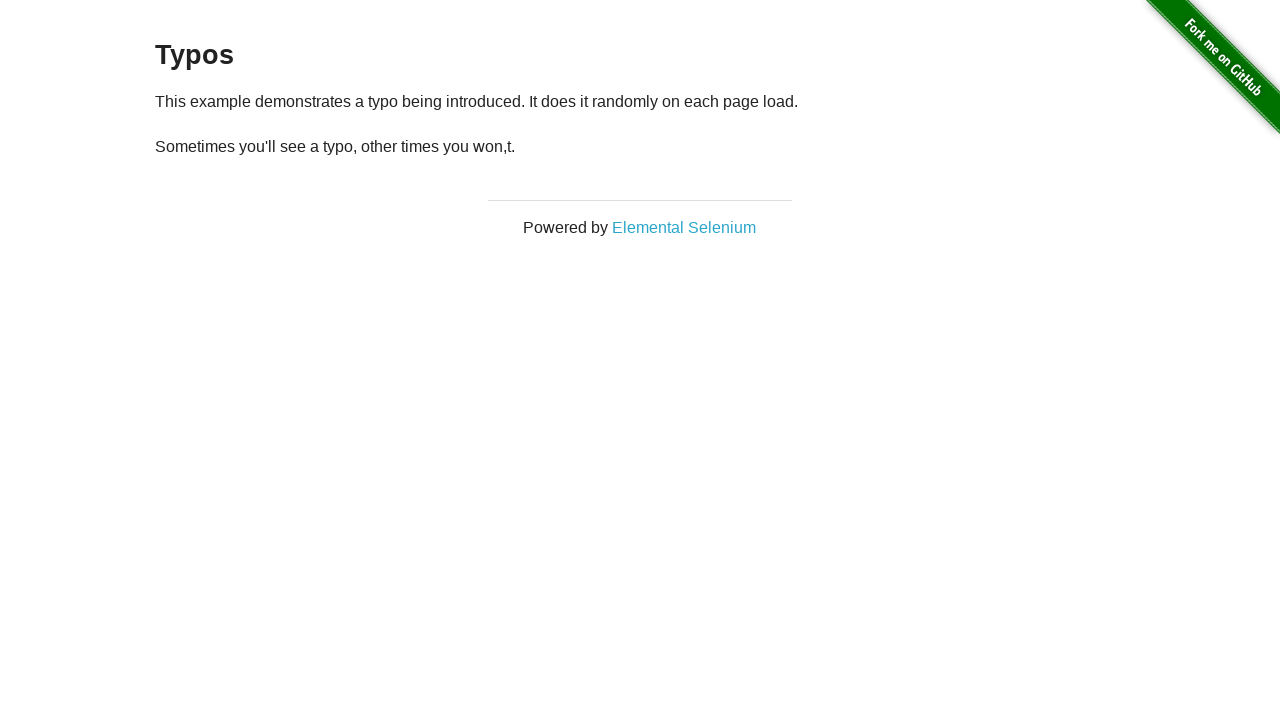

Waited for paragraph to load after reload
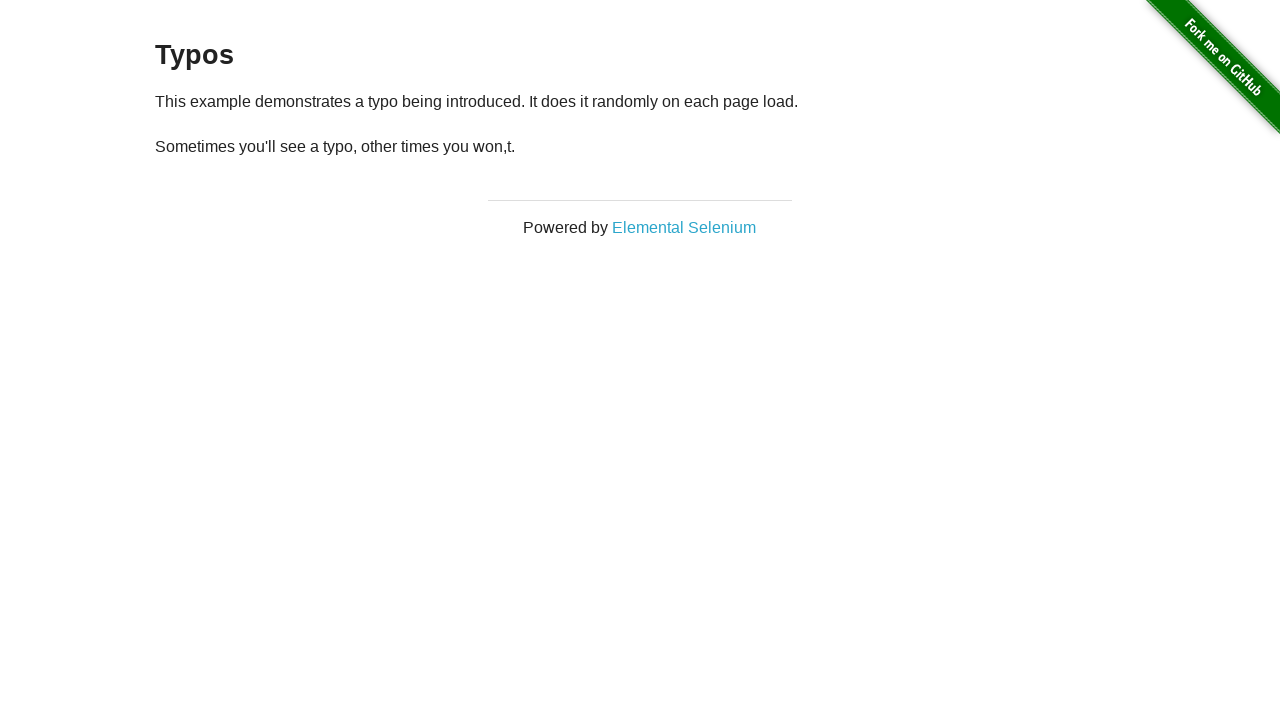

Retrieved paragraph text (attempt 2): 
  Sometimes you'll see a typo, other times you won,t.

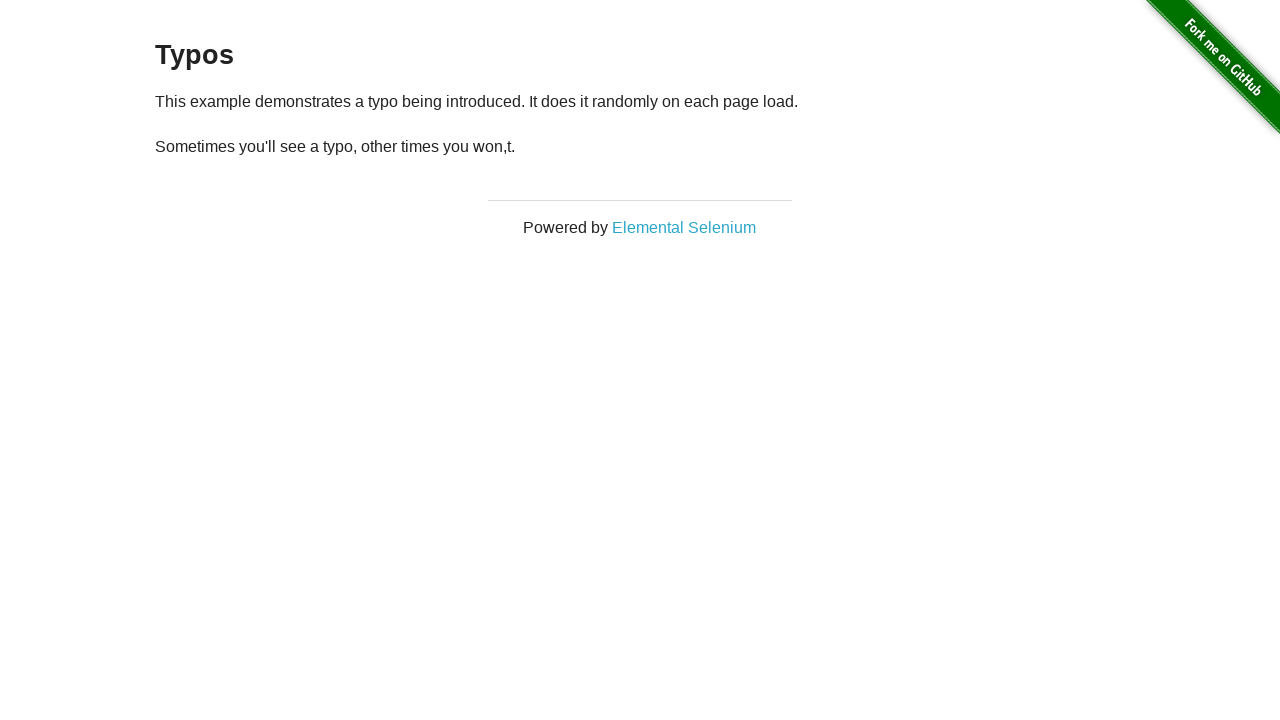

Reloaded page to check for correct text (attempt 2)
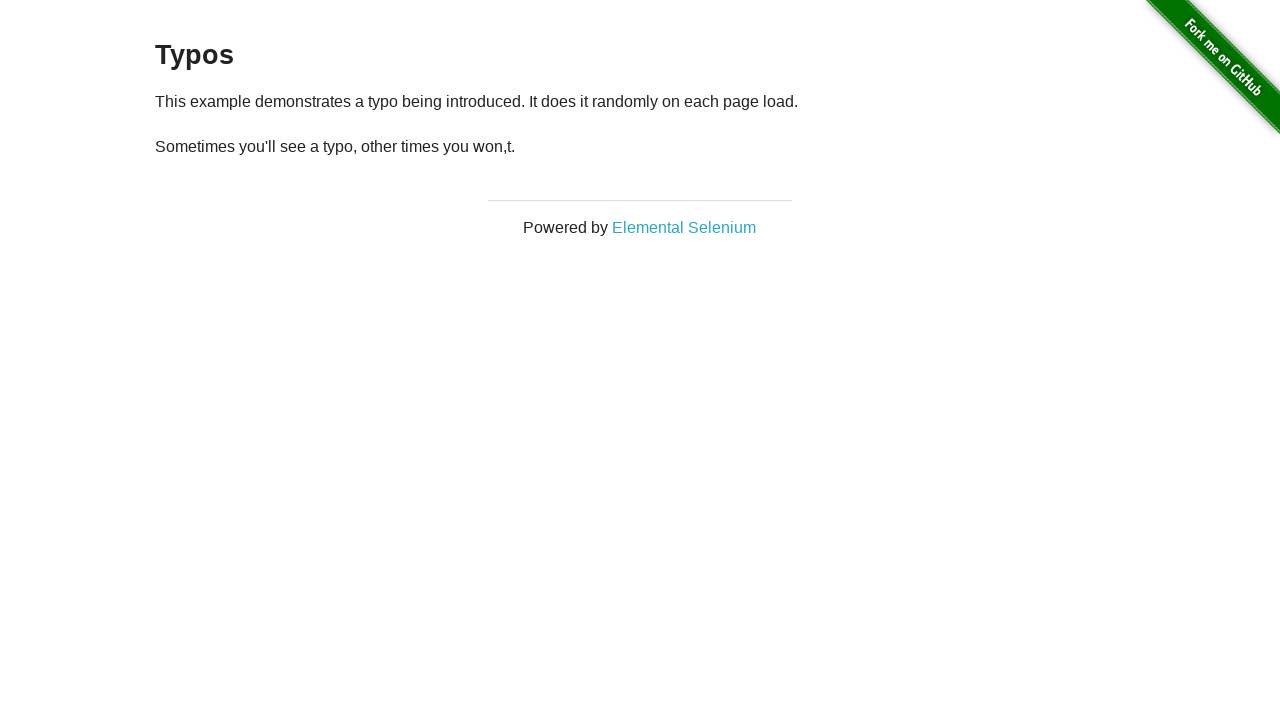

Waited for paragraph to load after reload
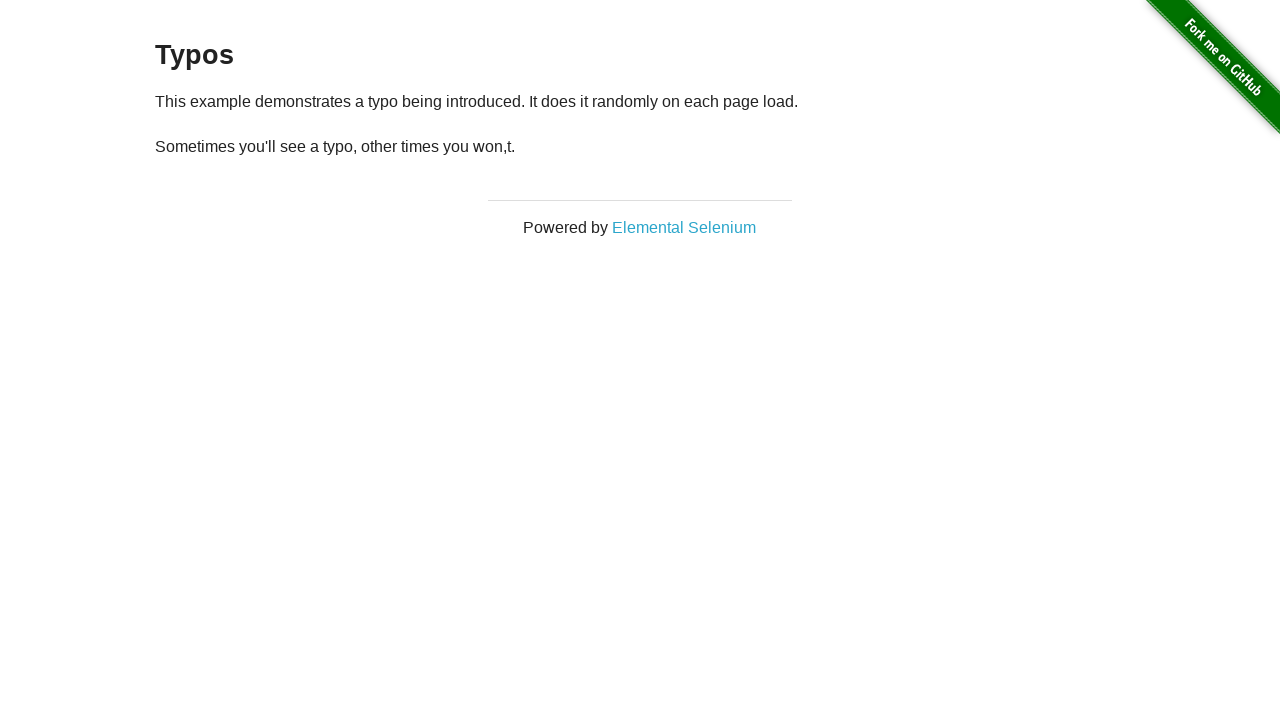

Retrieved paragraph text (attempt 3): 
  Sometimes you'll see a typo, other times you won,t.

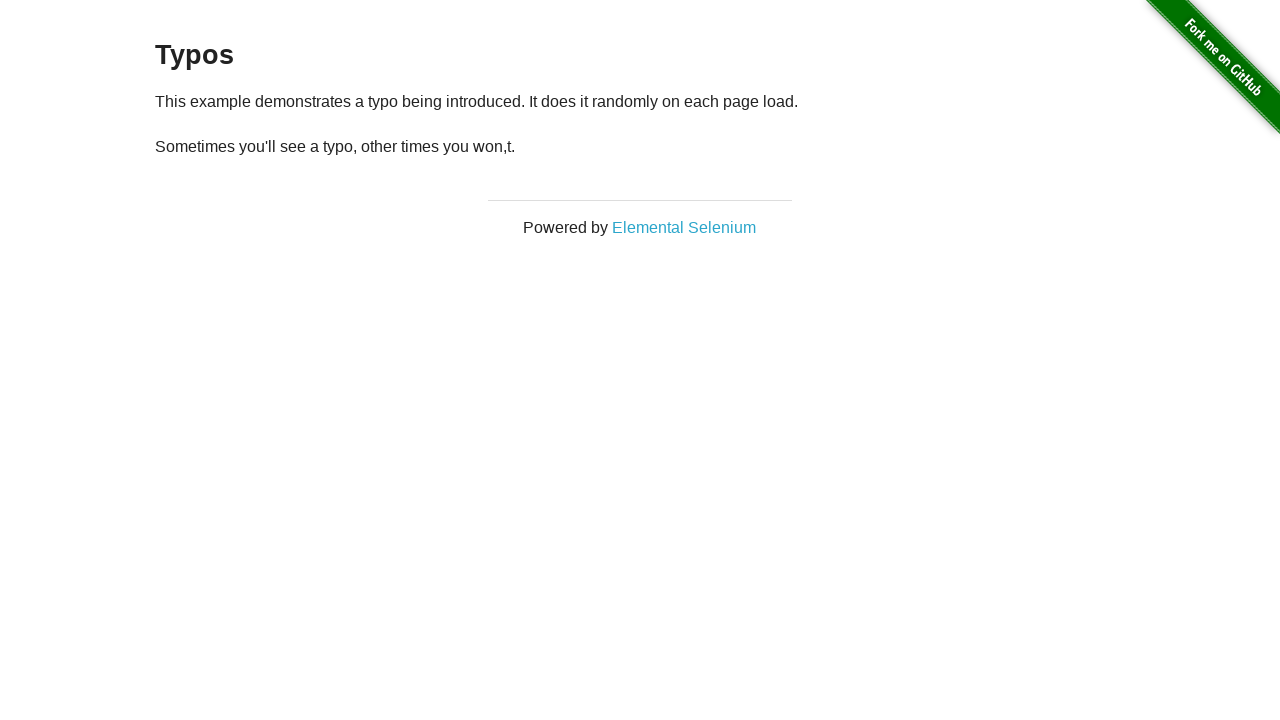

Reloaded page to check for correct text (attempt 3)
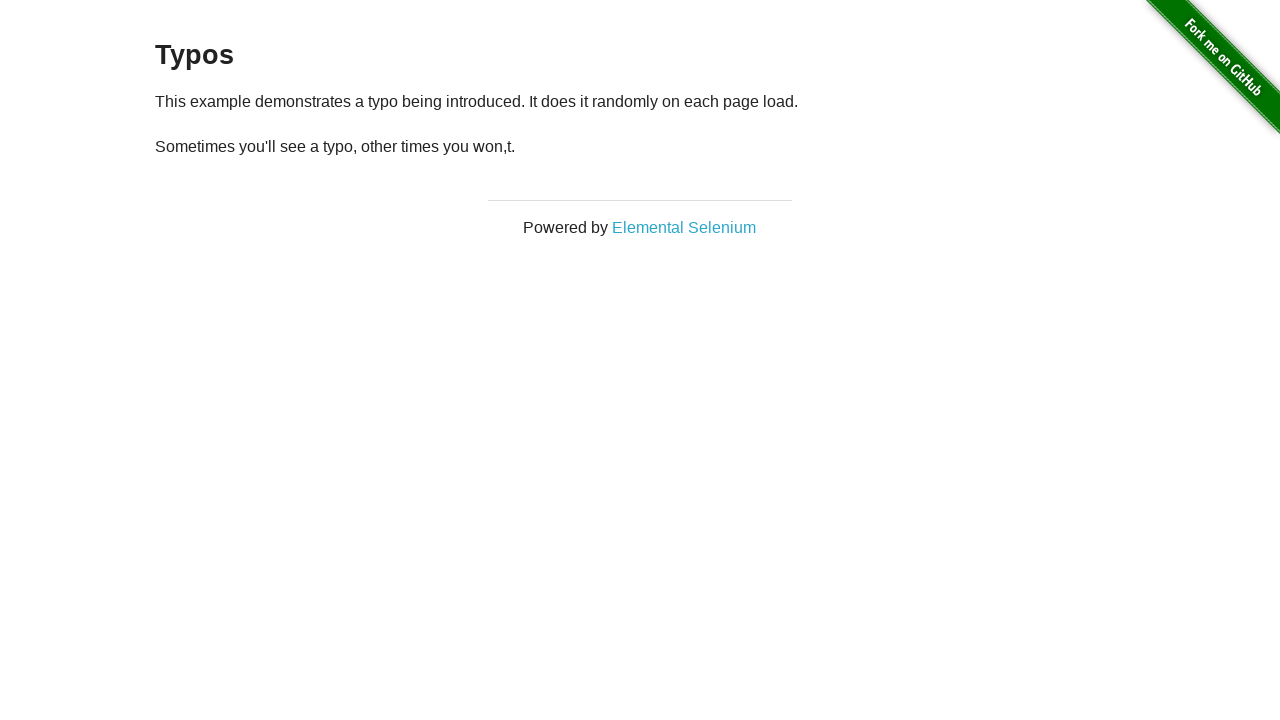

Waited for paragraph to load after reload
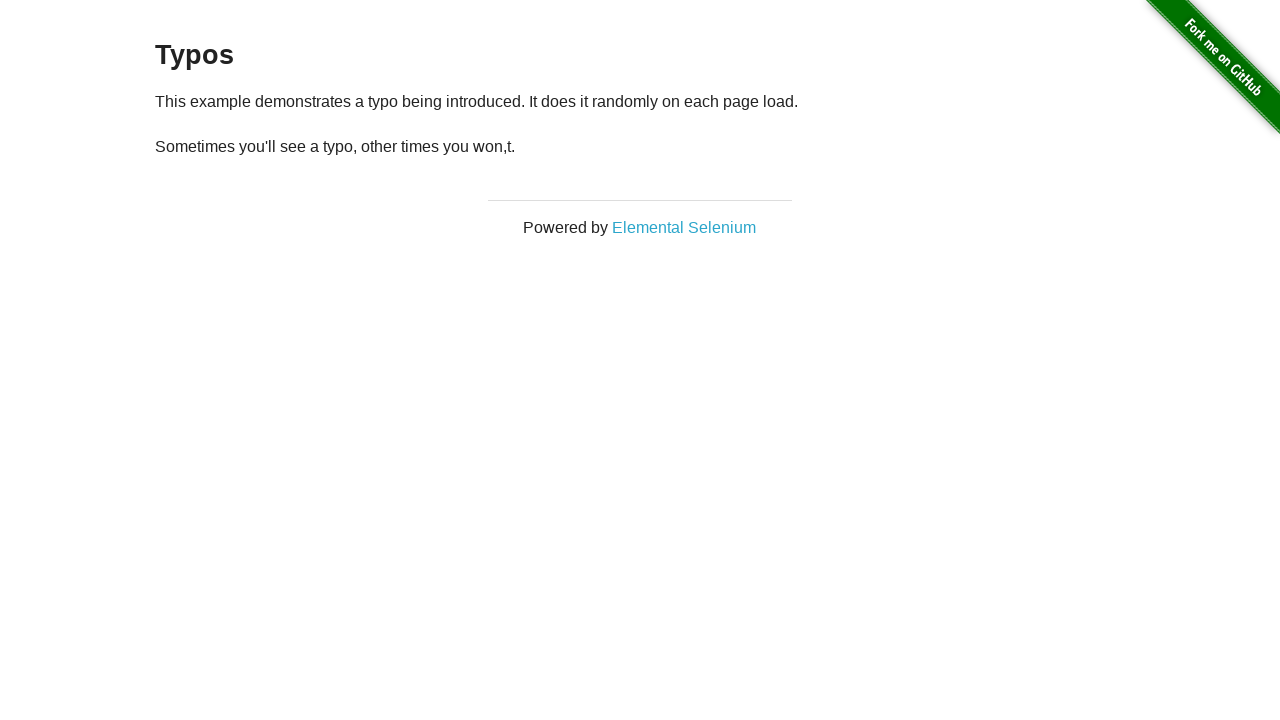

Retrieved paragraph text (attempt 4): 
  Sometimes you'll see a typo, other times you won,t.

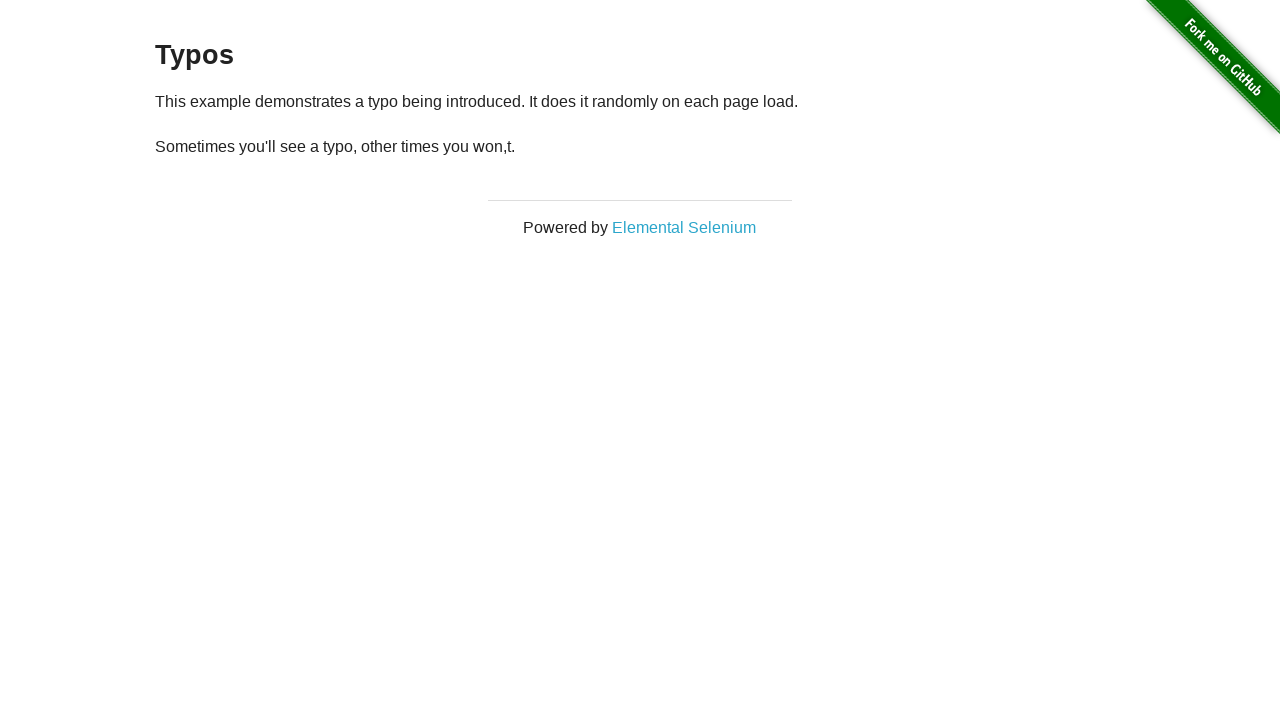

Reloaded page to check for correct text (attempt 4)
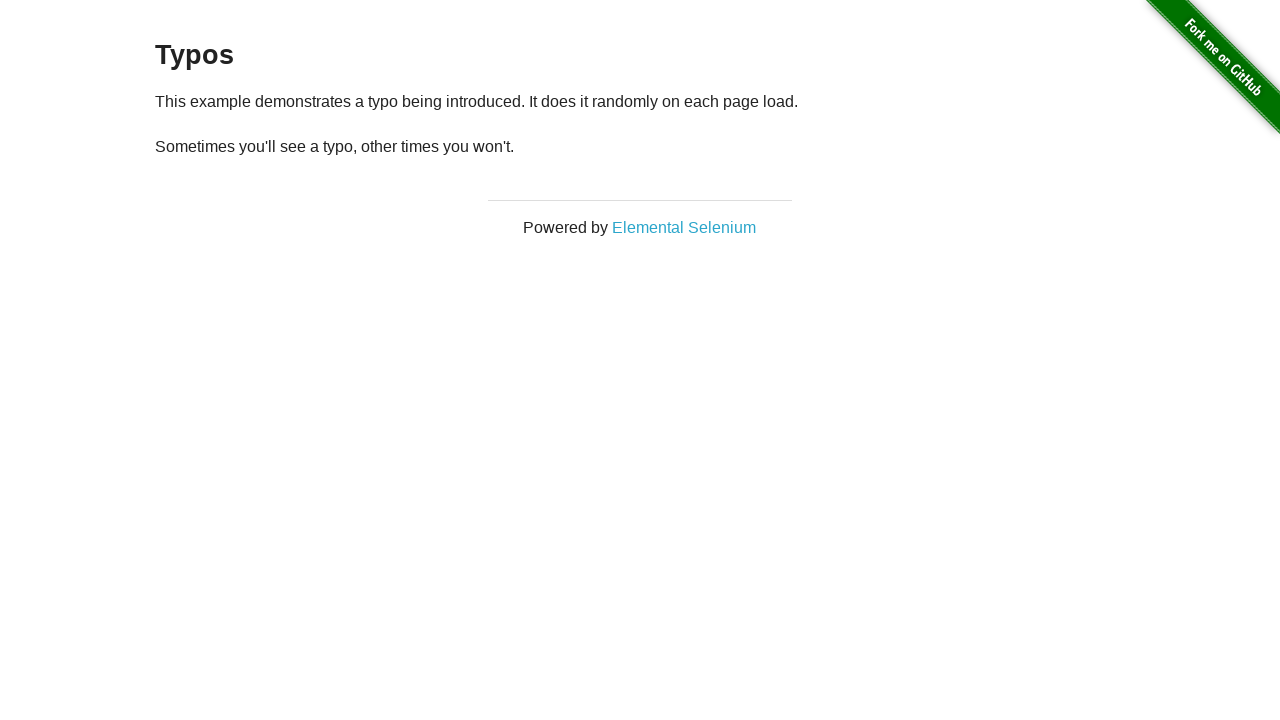

Waited for paragraph to load after reload
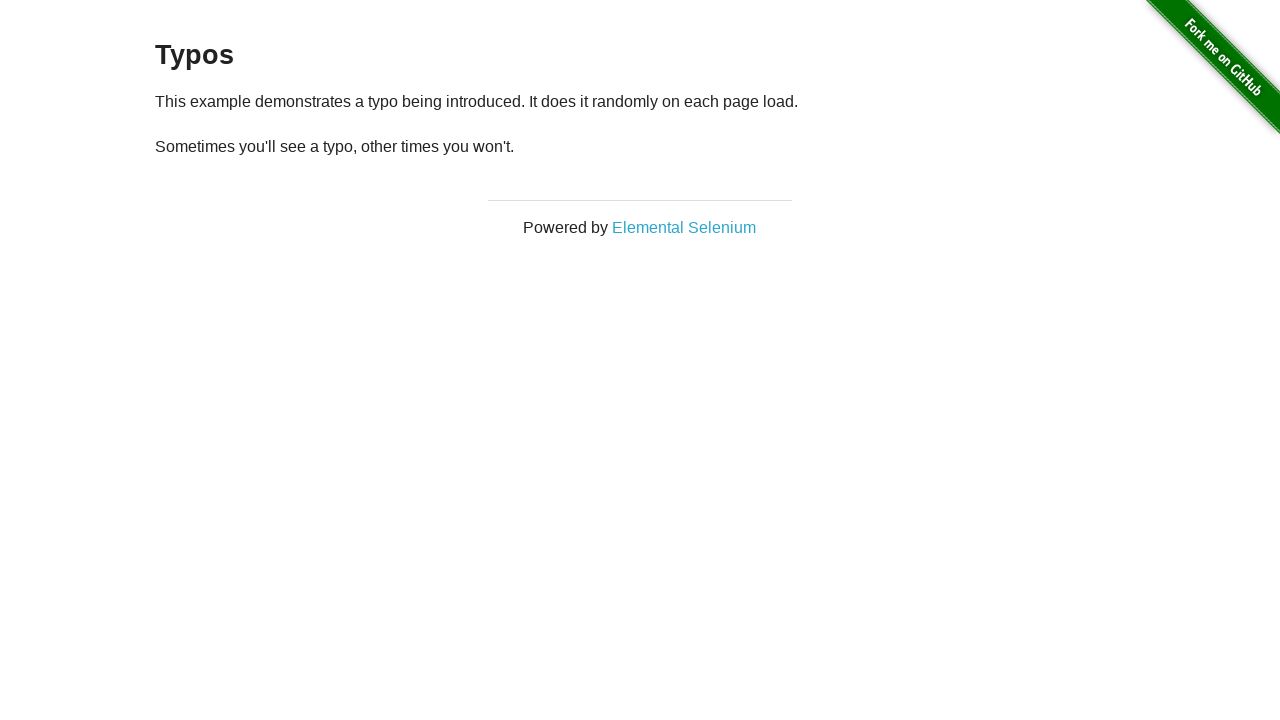

Retrieved paragraph text (attempt 5): 
  Sometimes you'll see a typo, other times you won't.

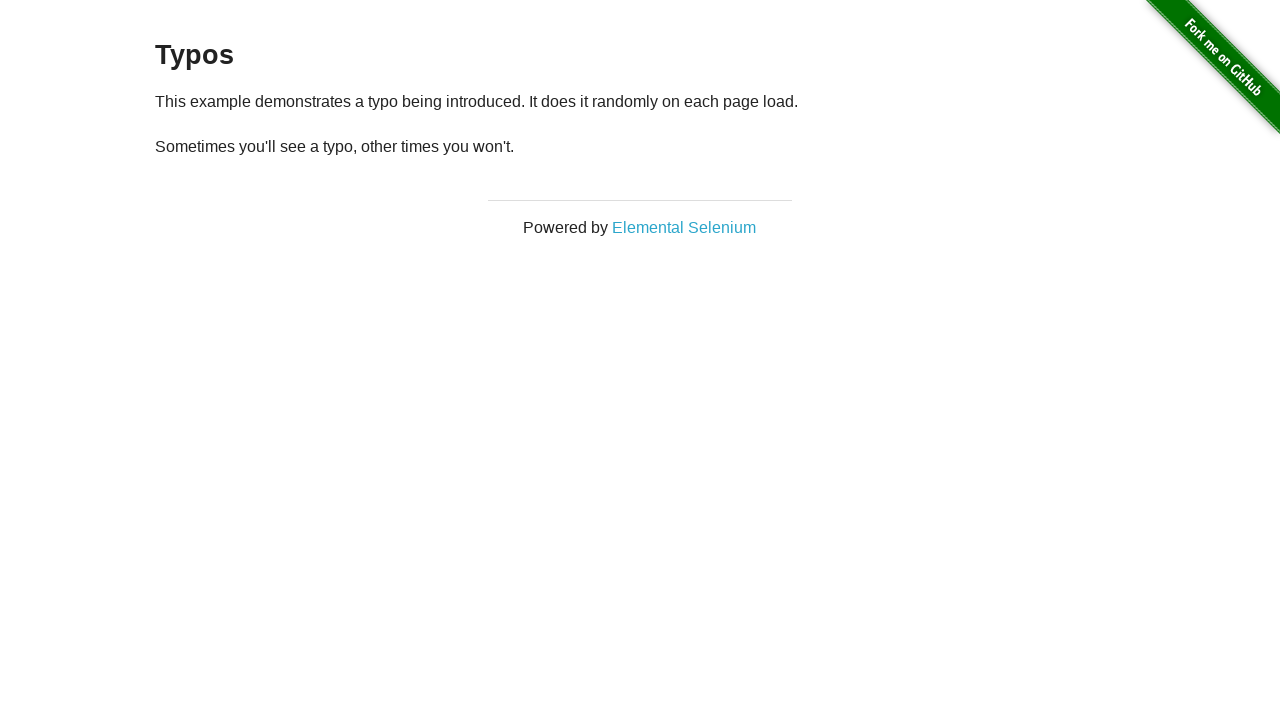

Reloaded page to check for correct text (attempt 5)
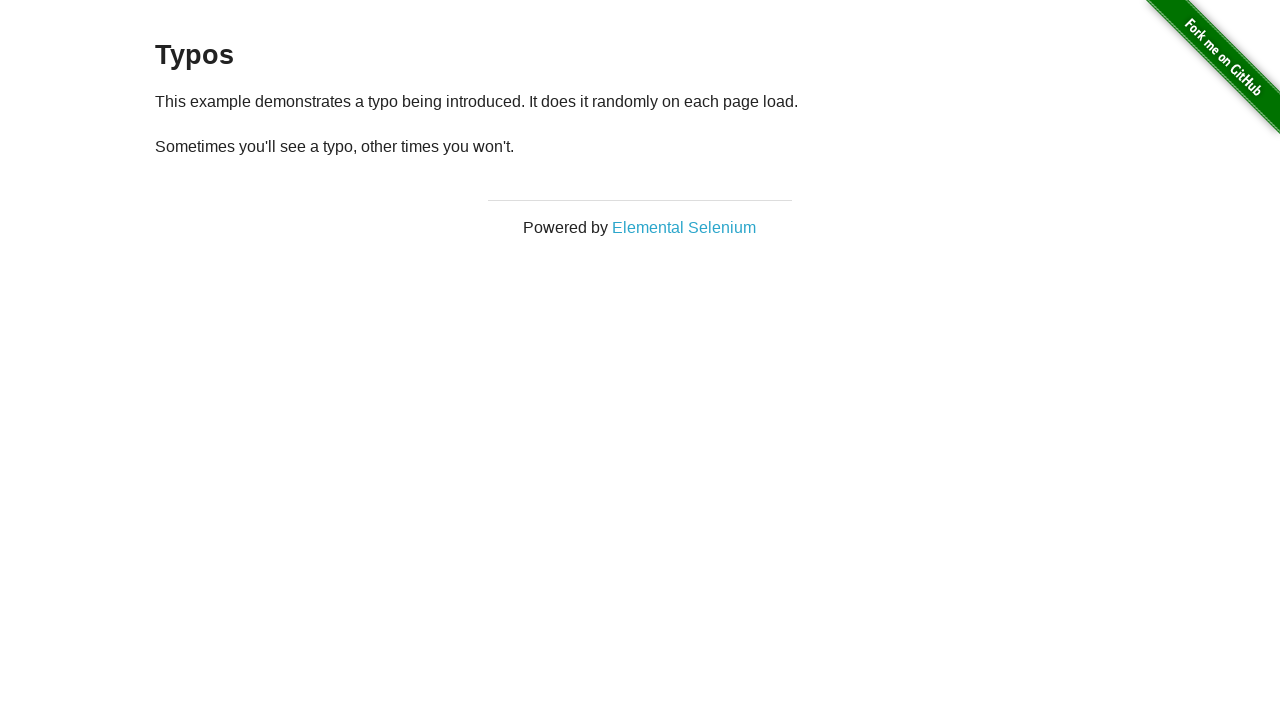

Waited for paragraph to load after reload
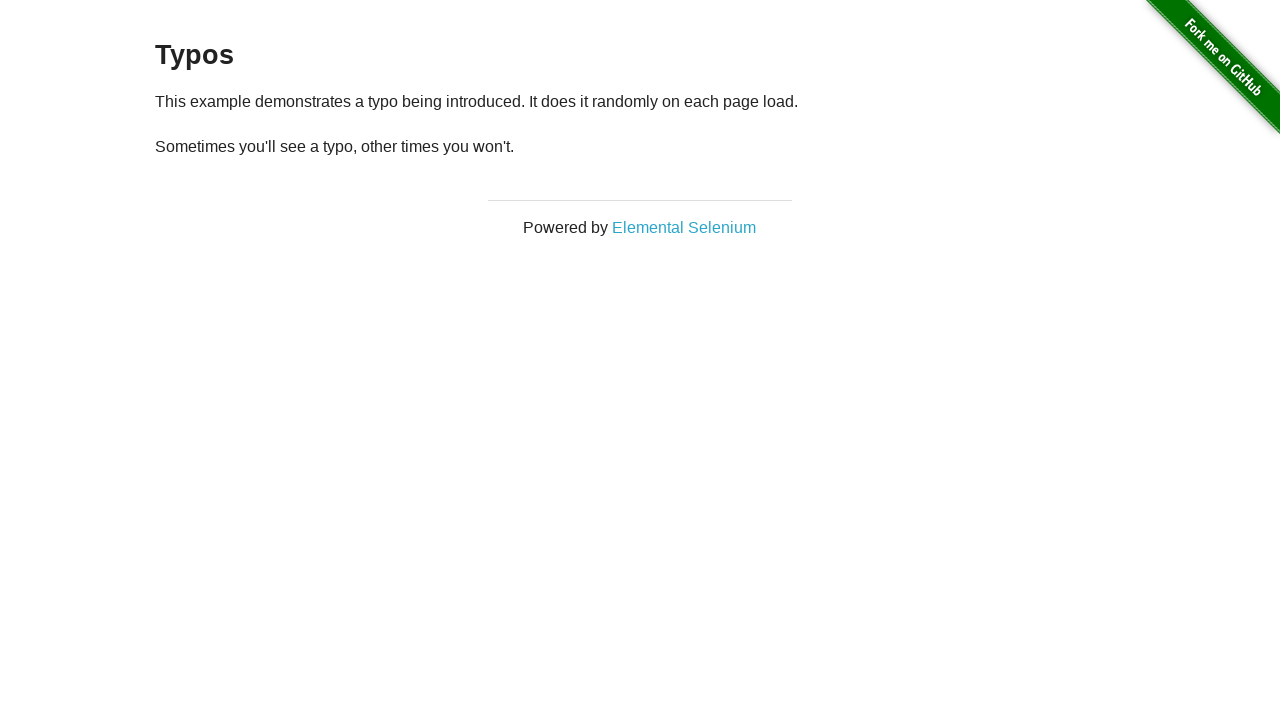

Retrieved paragraph text (attempt 6): 
  Sometimes you'll see a typo, other times you won't.

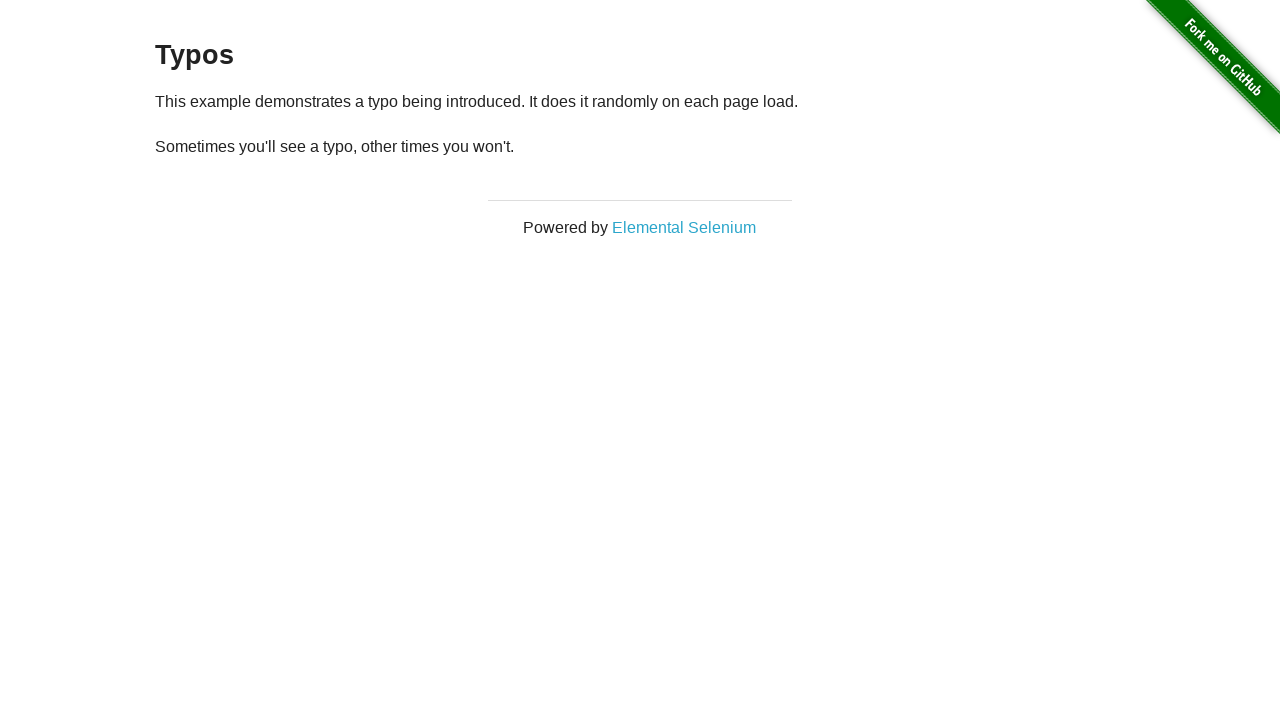

Reloaded page to check for correct text (attempt 6)
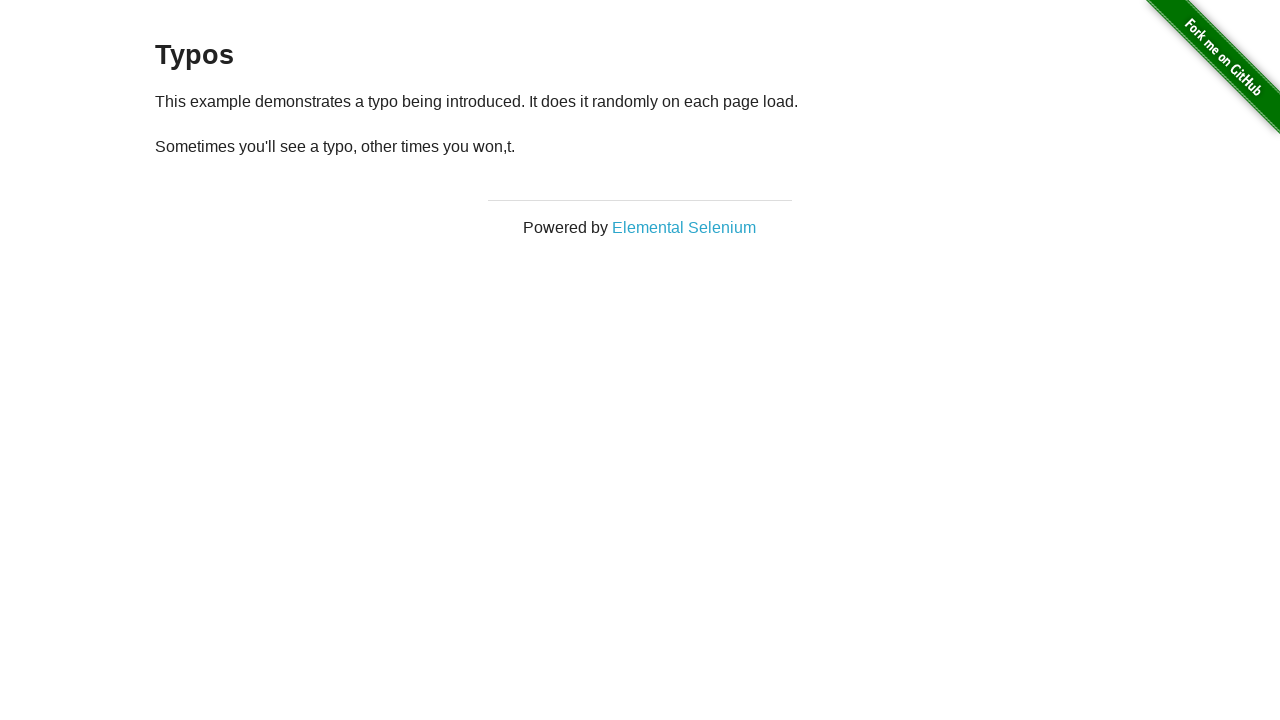

Waited for paragraph to load after reload
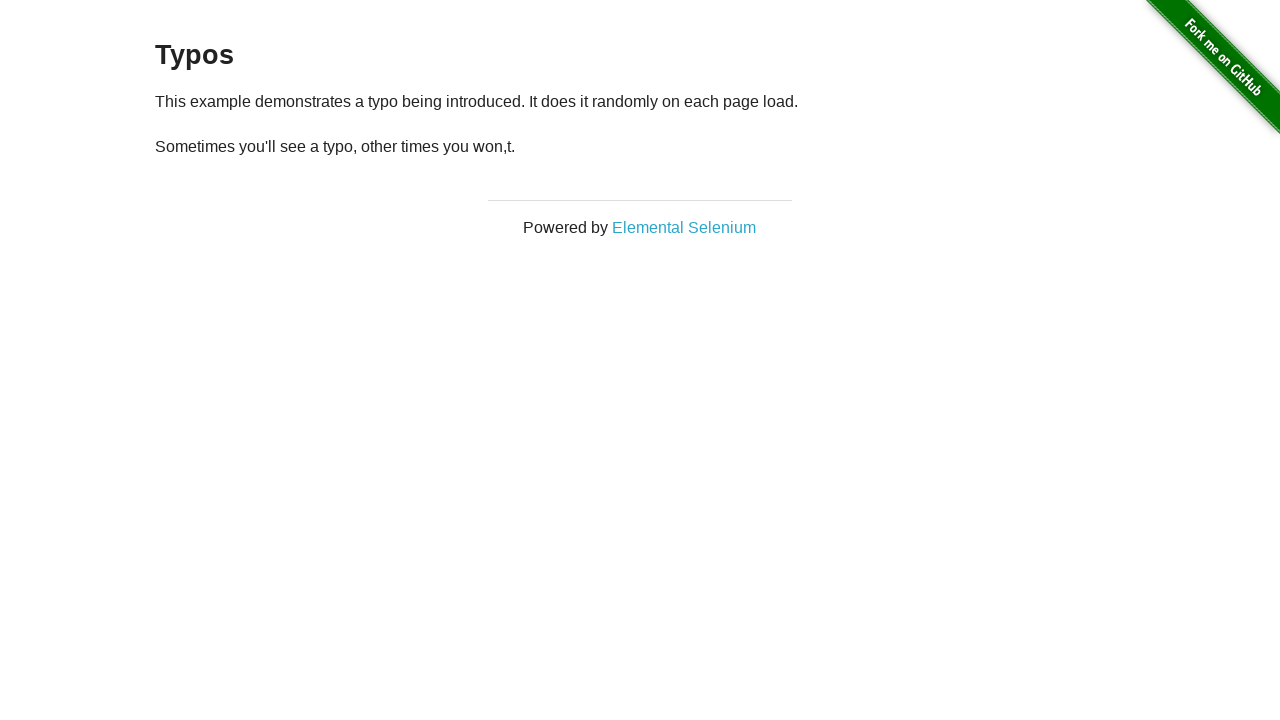

Retrieved paragraph text (attempt 7): 
  Sometimes you'll see a typo, other times you won,t.

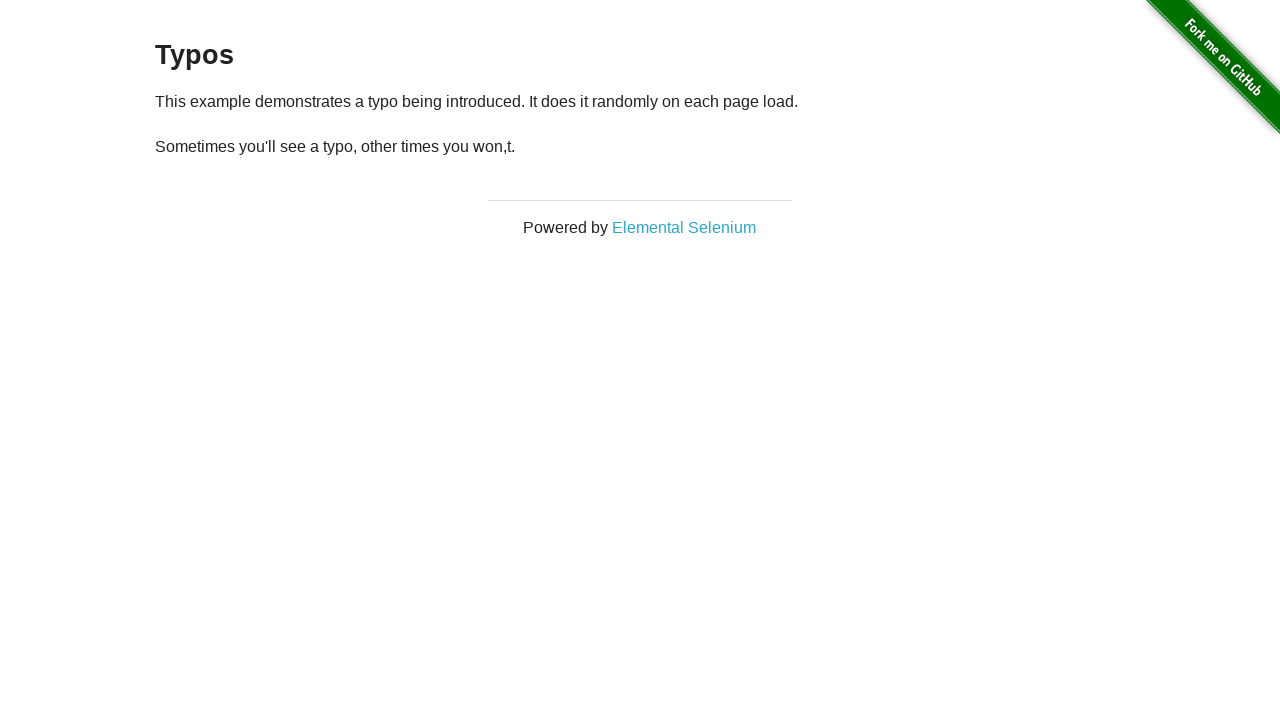

Reloaded page to check for correct text (attempt 7)
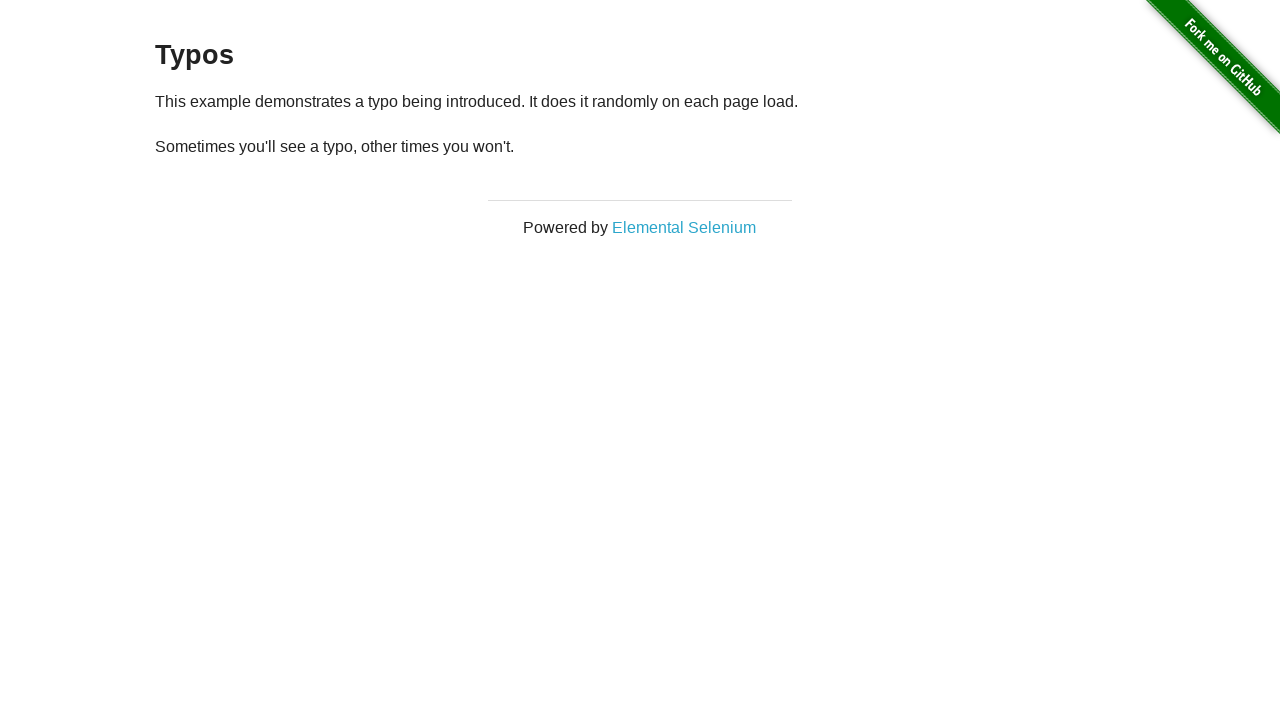

Waited for paragraph to load after reload
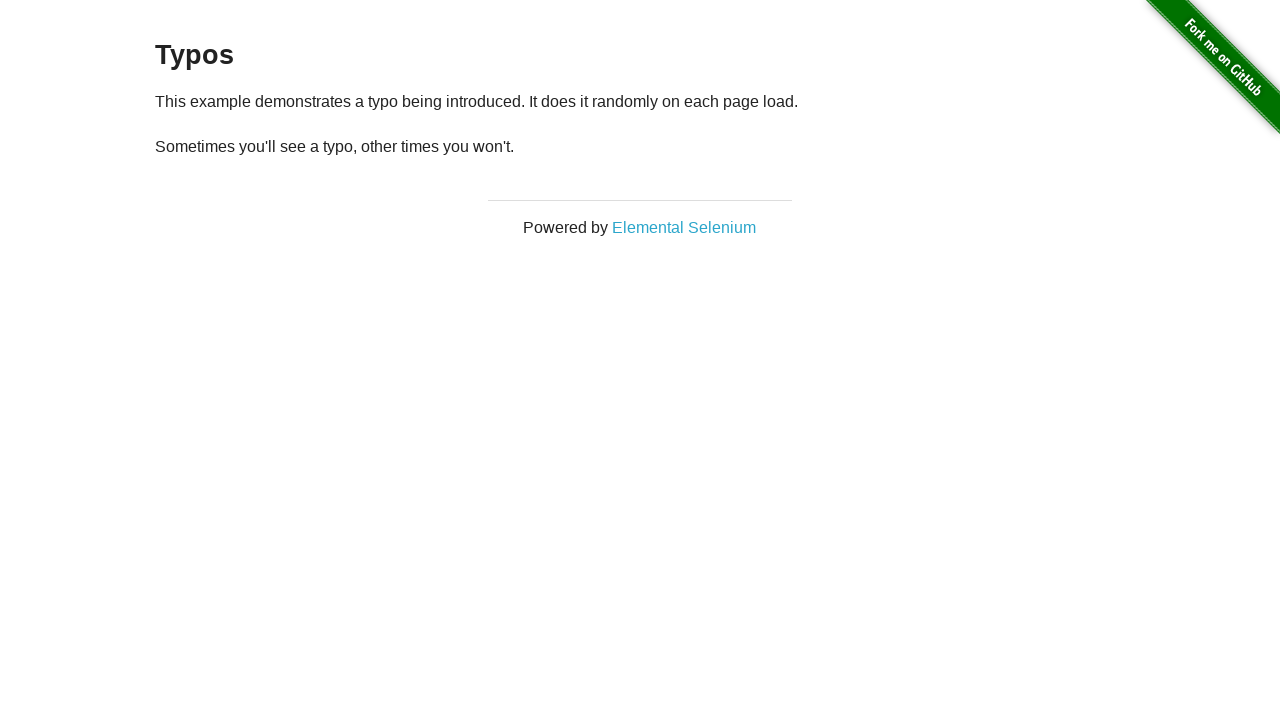

Retrieved paragraph text (attempt 8): 
  Sometimes you'll see a typo, other times you won't.

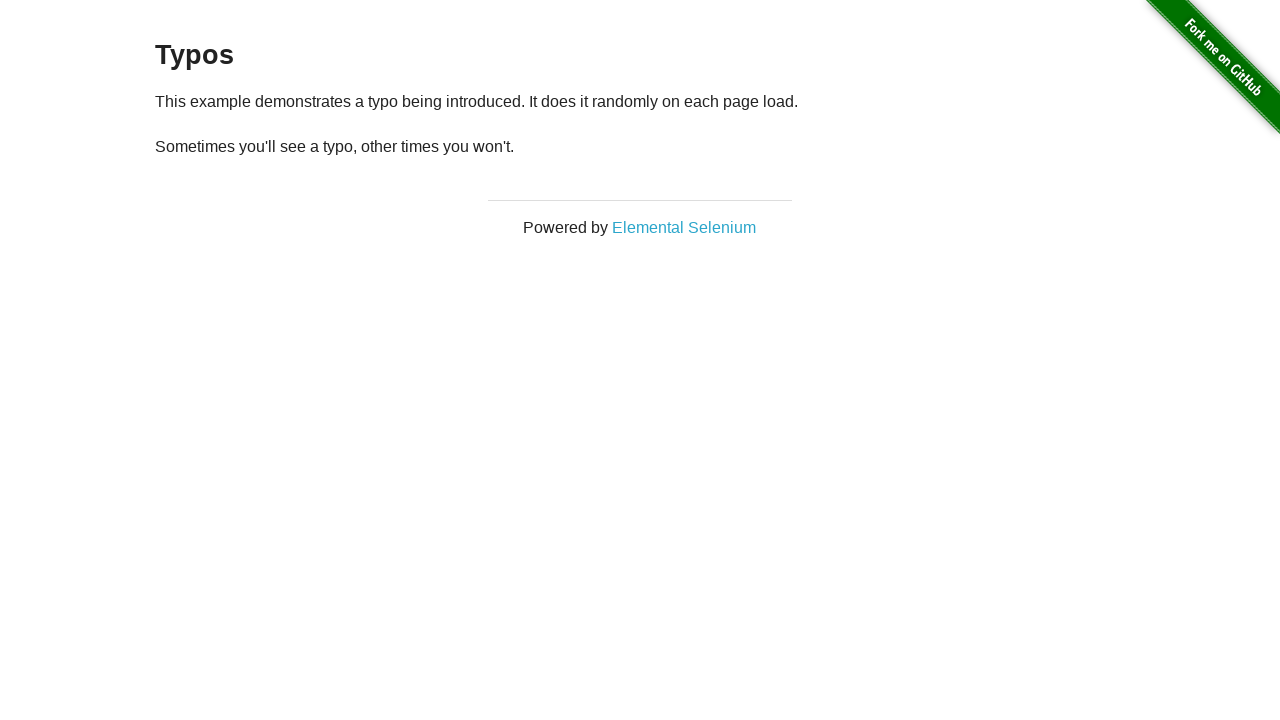

Reloaded page to check for correct text (attempt 8)
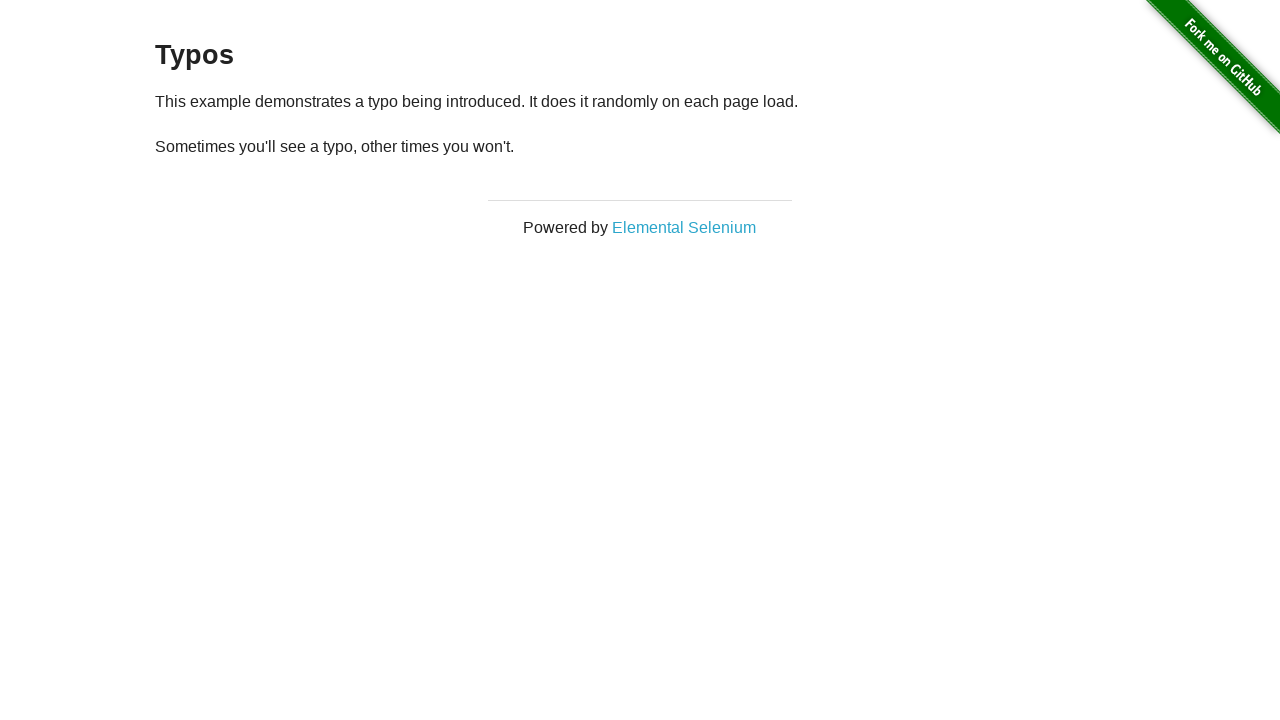

Waited for paragraph to load after reload
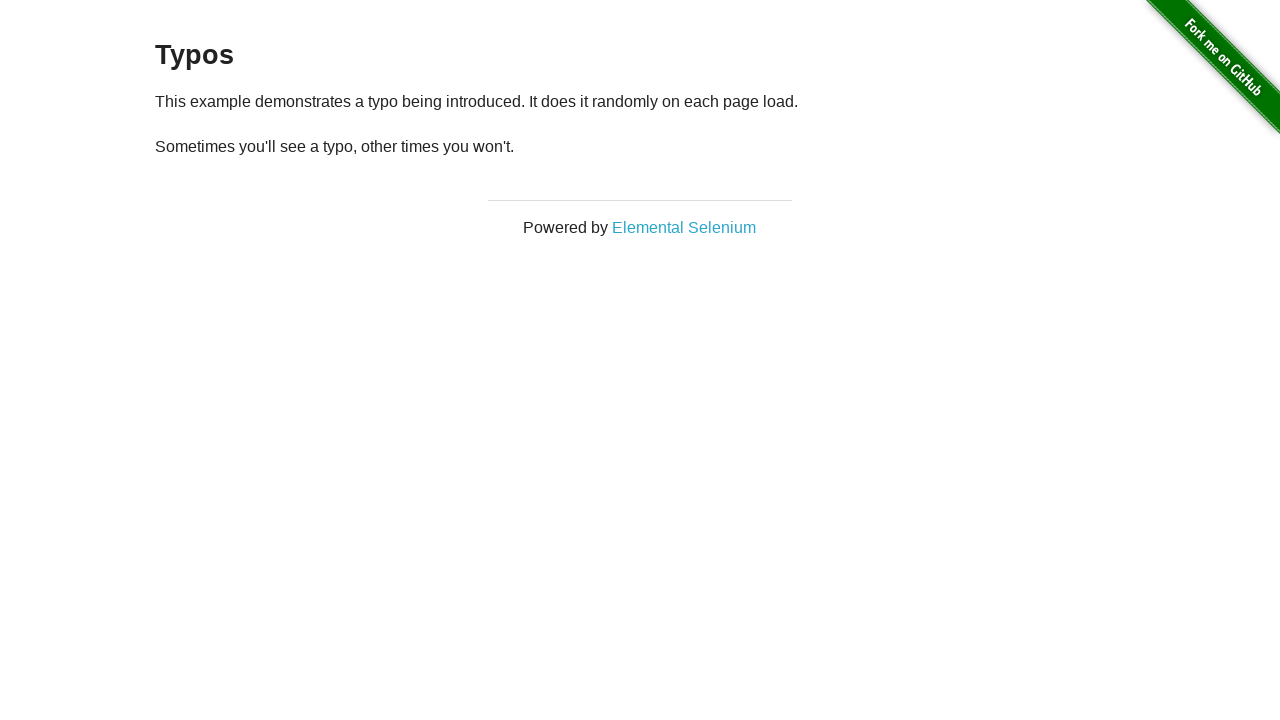

Retrieved paragraph text (attempt 9): 
  Sometimes you'll see a typo, other times you won't.

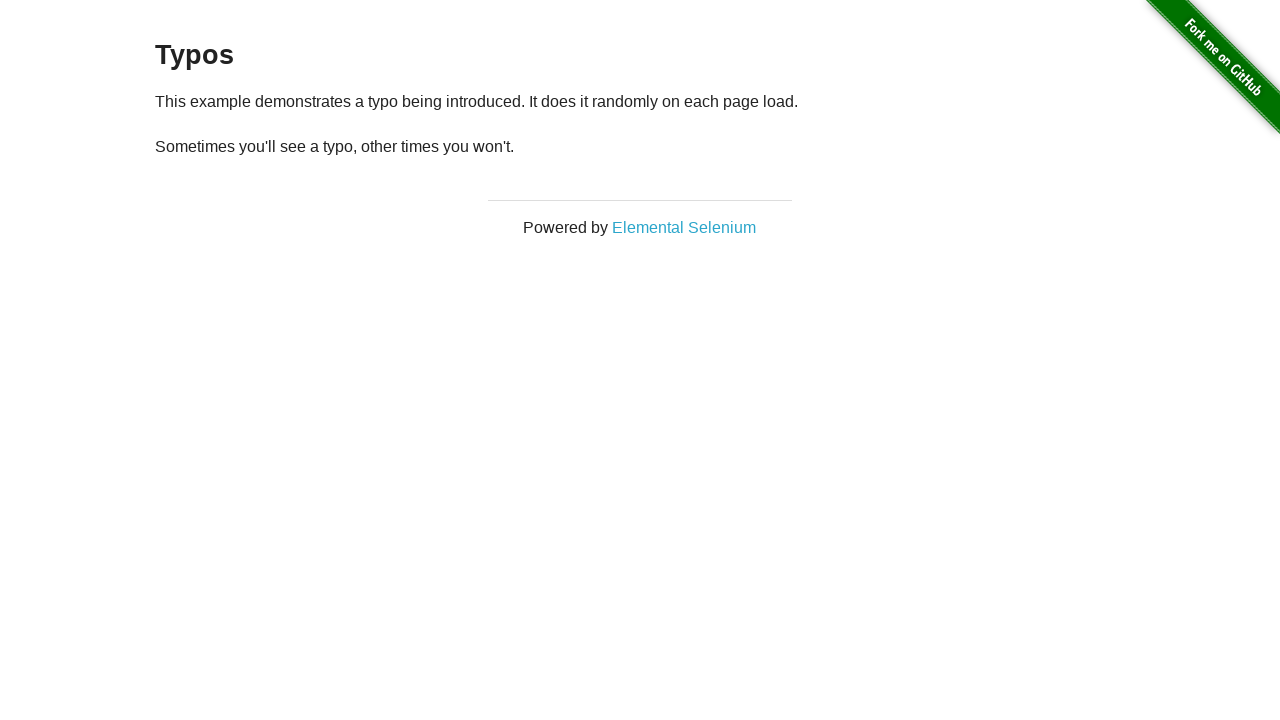

Reloaded page to check for correct text (attempt 9)
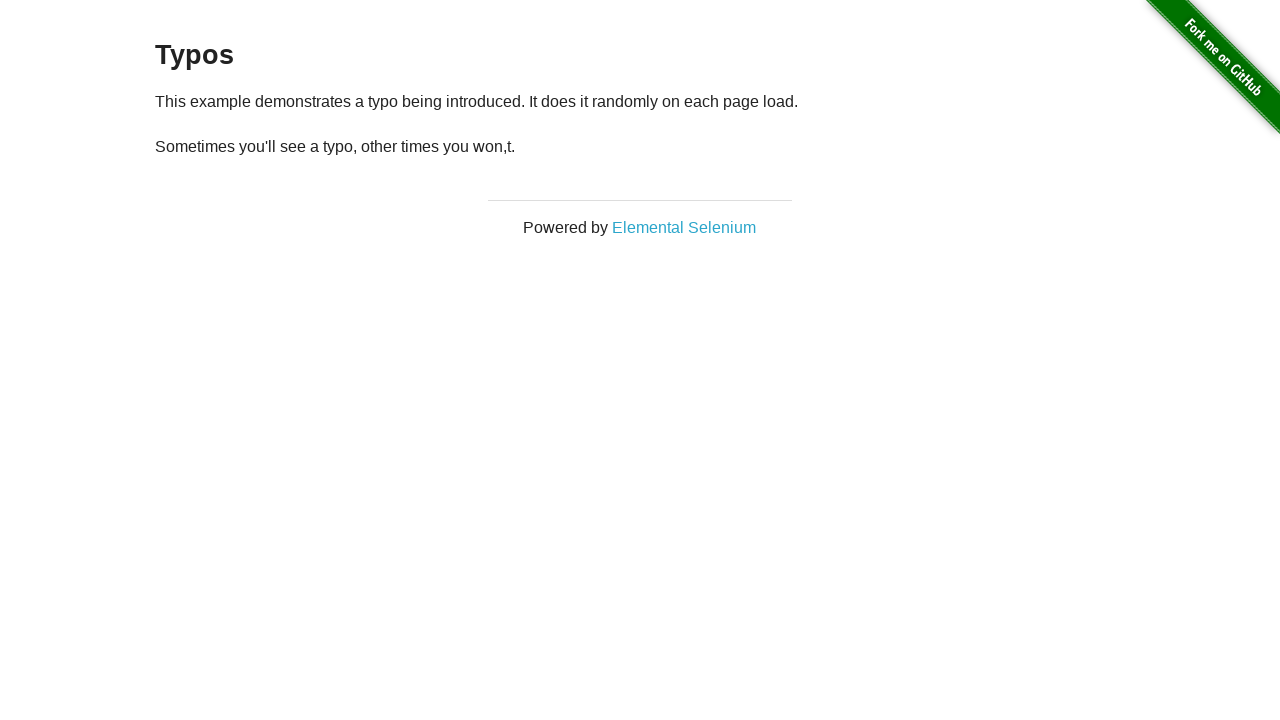

Waited for paragraph to load after reload
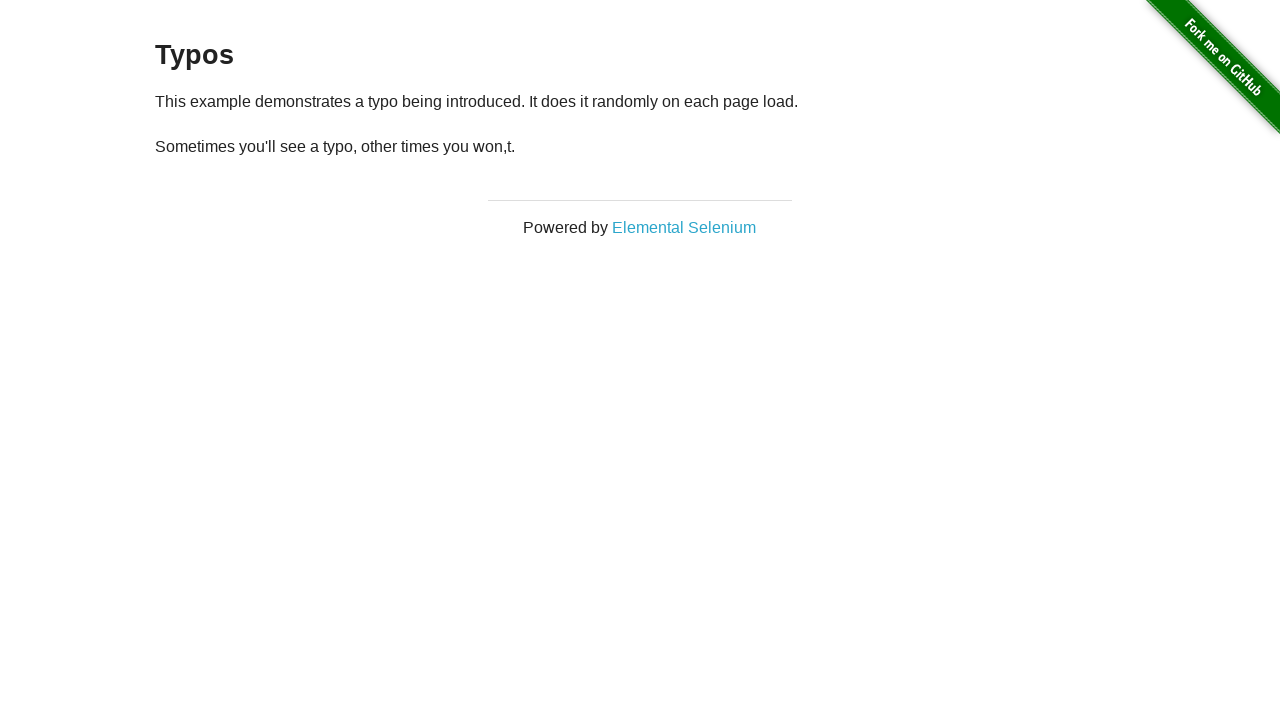

Retrieved paragraph text (attempt 10): 
  Sometimes you'll see a typo, other times you won,t.

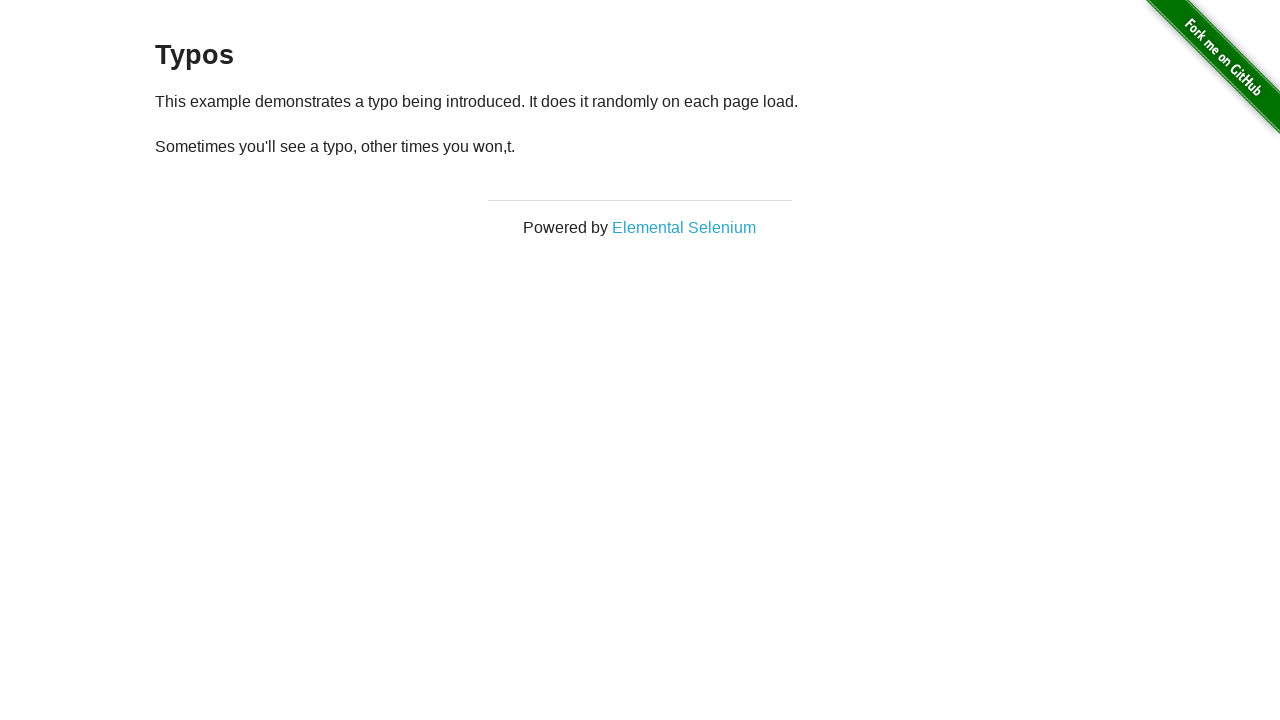

Reloaded page to check for correct text (attempt 10)
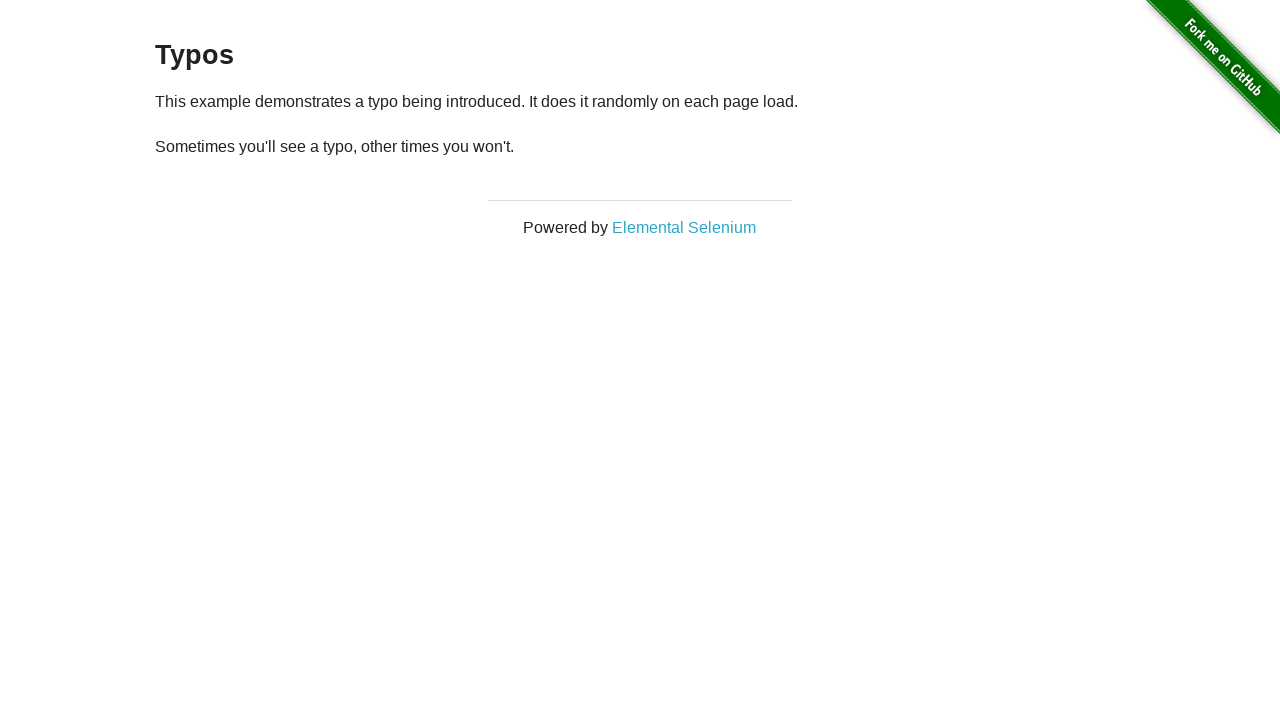

Waited for paragraph to load after reload
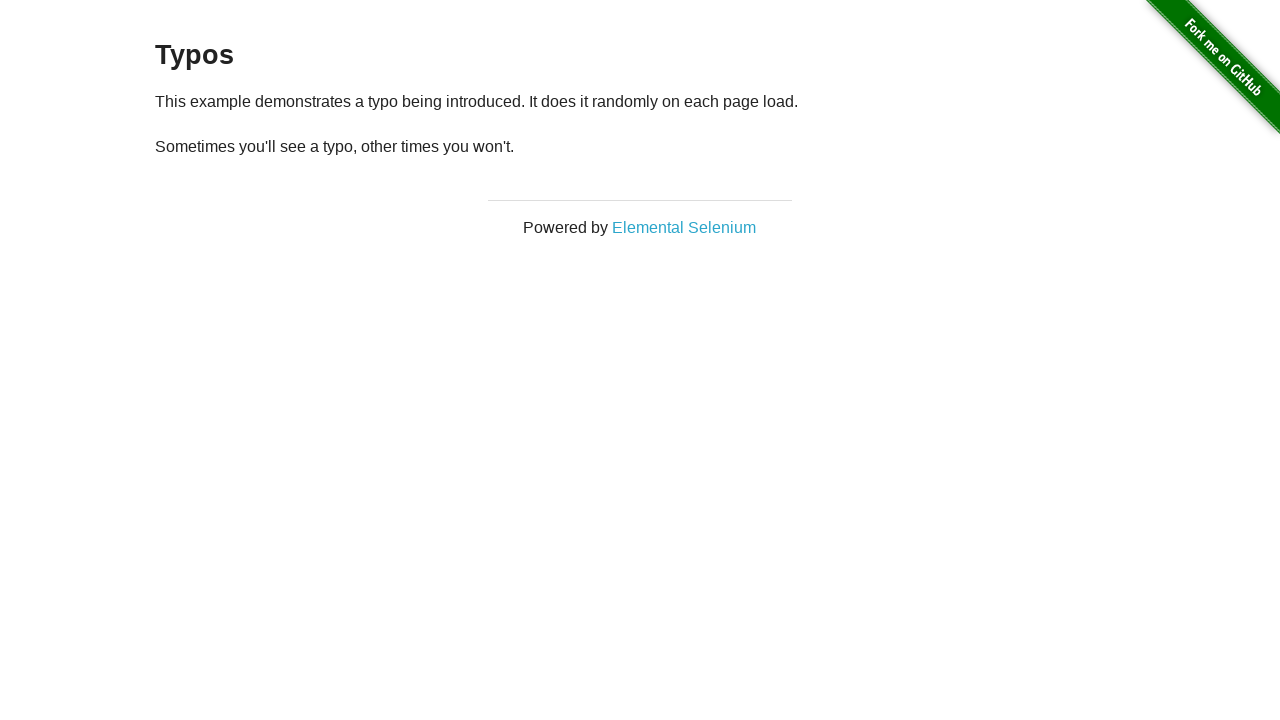

Retrieved paragraph text (attempt 11): 
  Sometimes you'll see a typo, other times you won't.

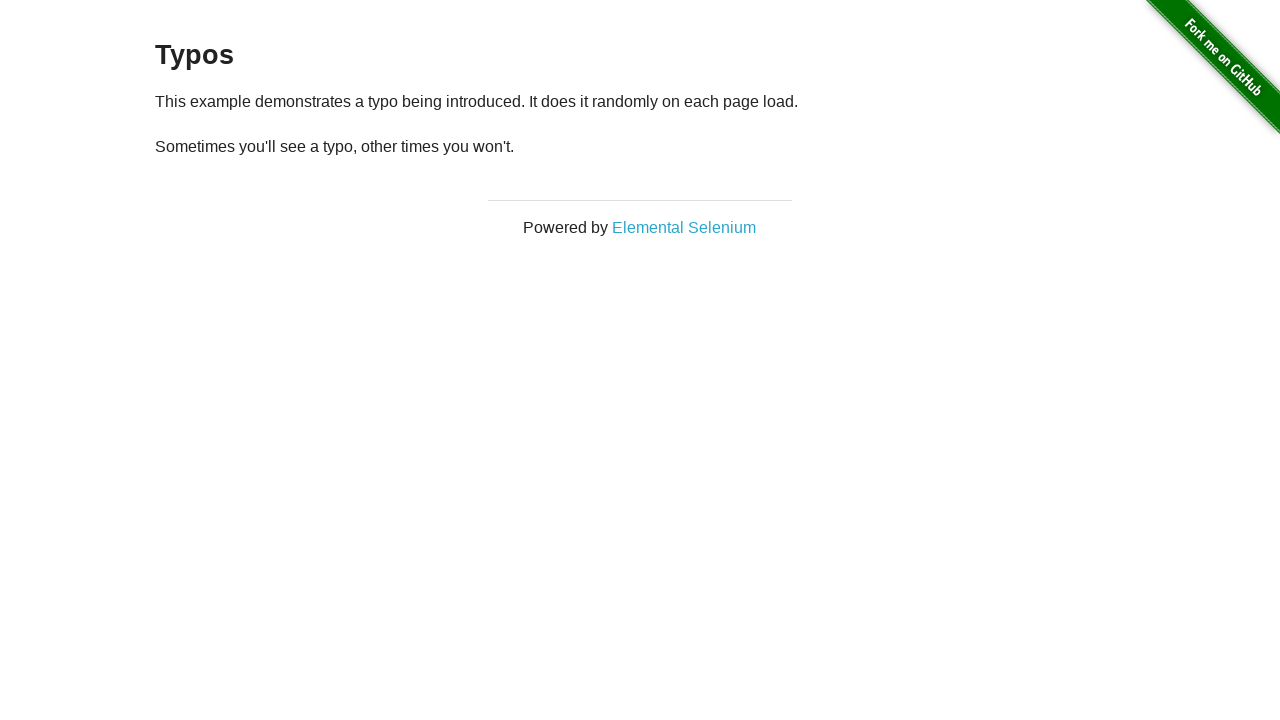

Reloaded page to check for correct text (attempt 11)
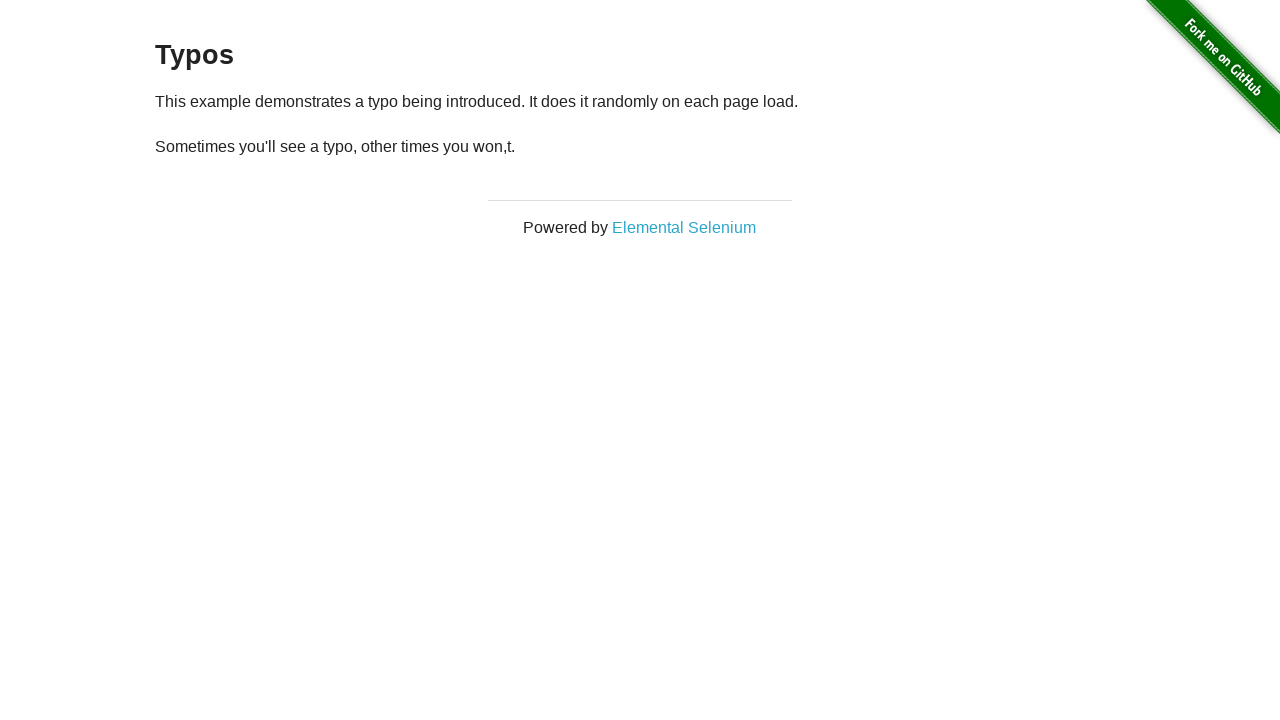

Waited for paragraph to load after reload
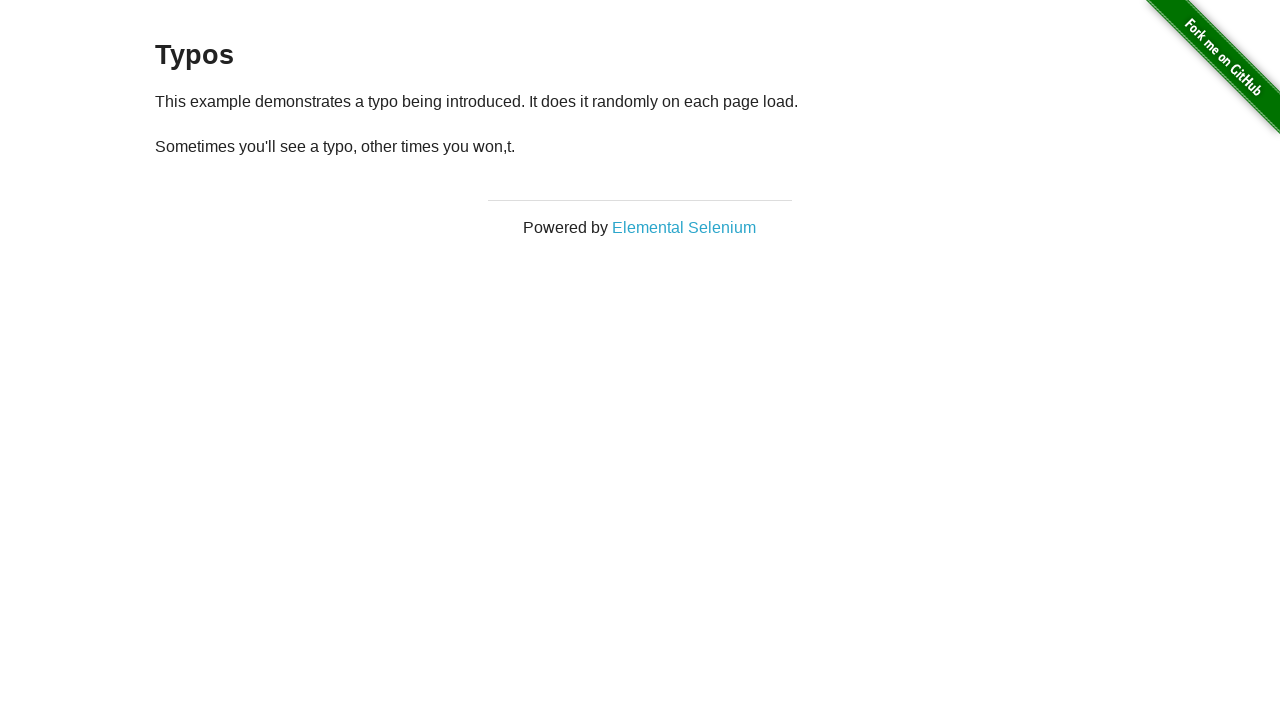

Retrieved paragraph text (attempt 12): 
  Sometimes you'll see a typo, other times you won,t.

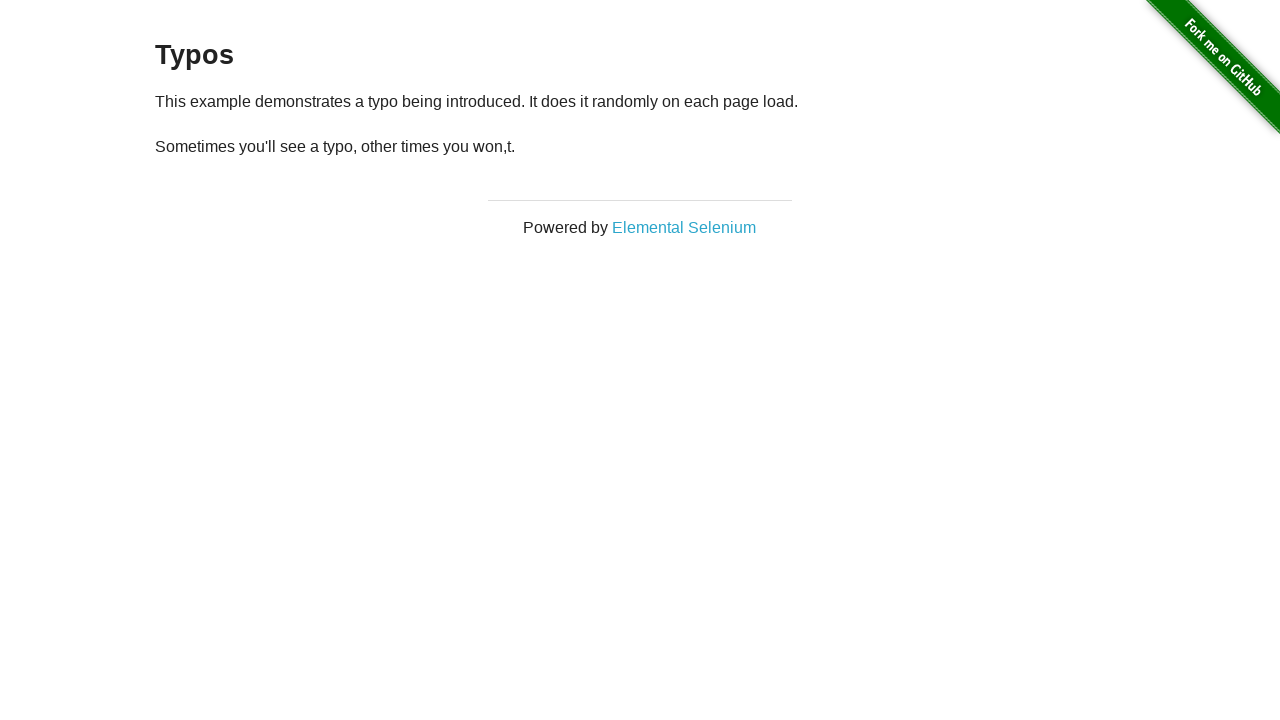

Reloaded page to check for correct text (attempt 12)
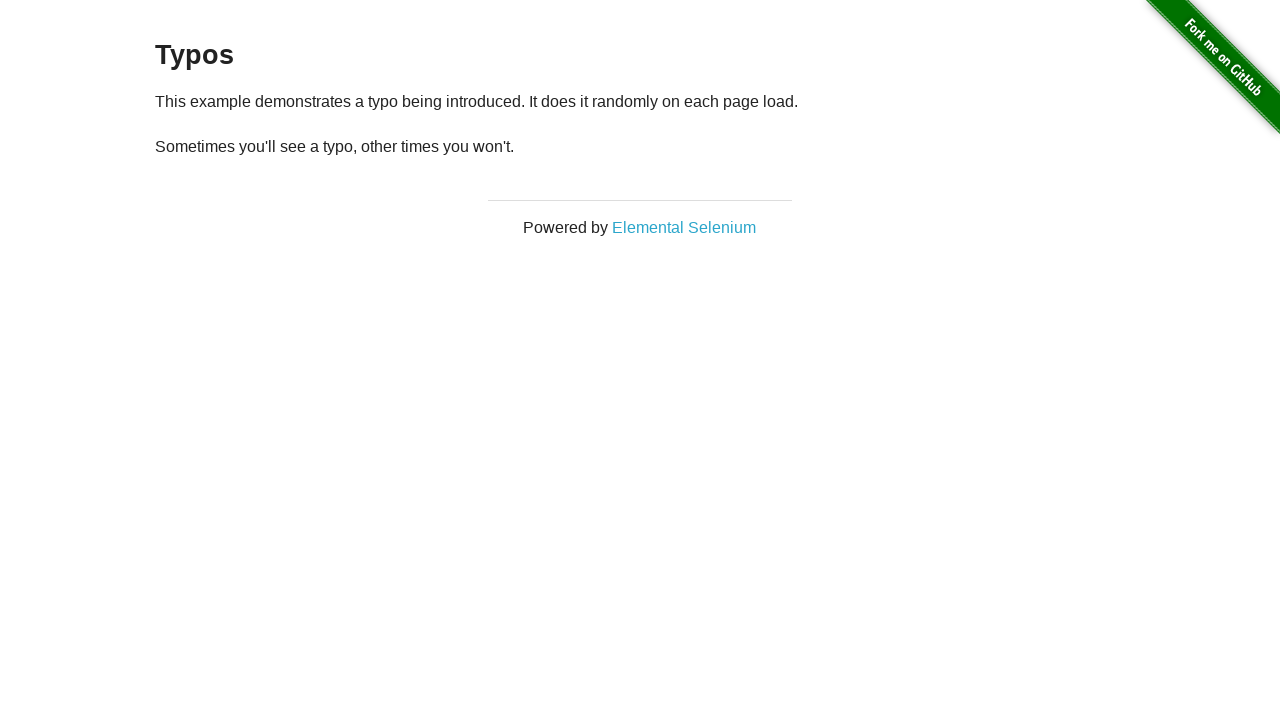

Waited for paragraph to load after reload
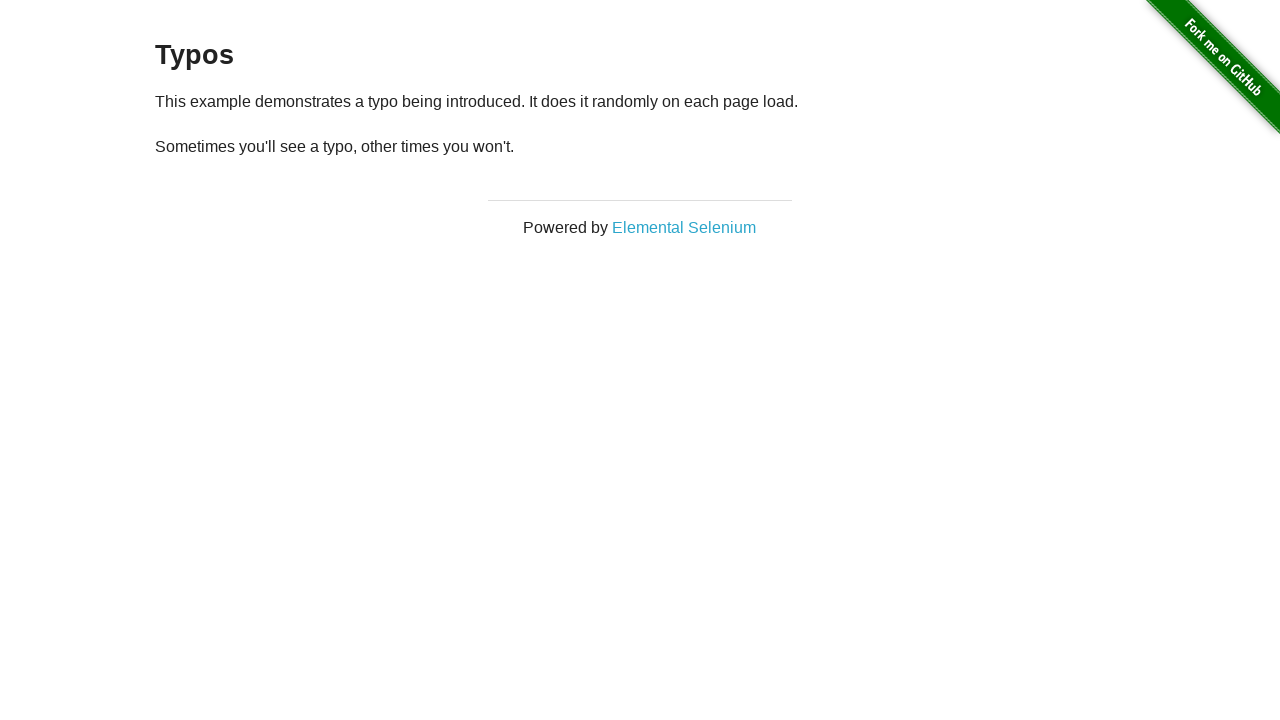

Retrieved paragraph text (attempt 13): 
  Sometimes you'll see a typo, other times you won't.

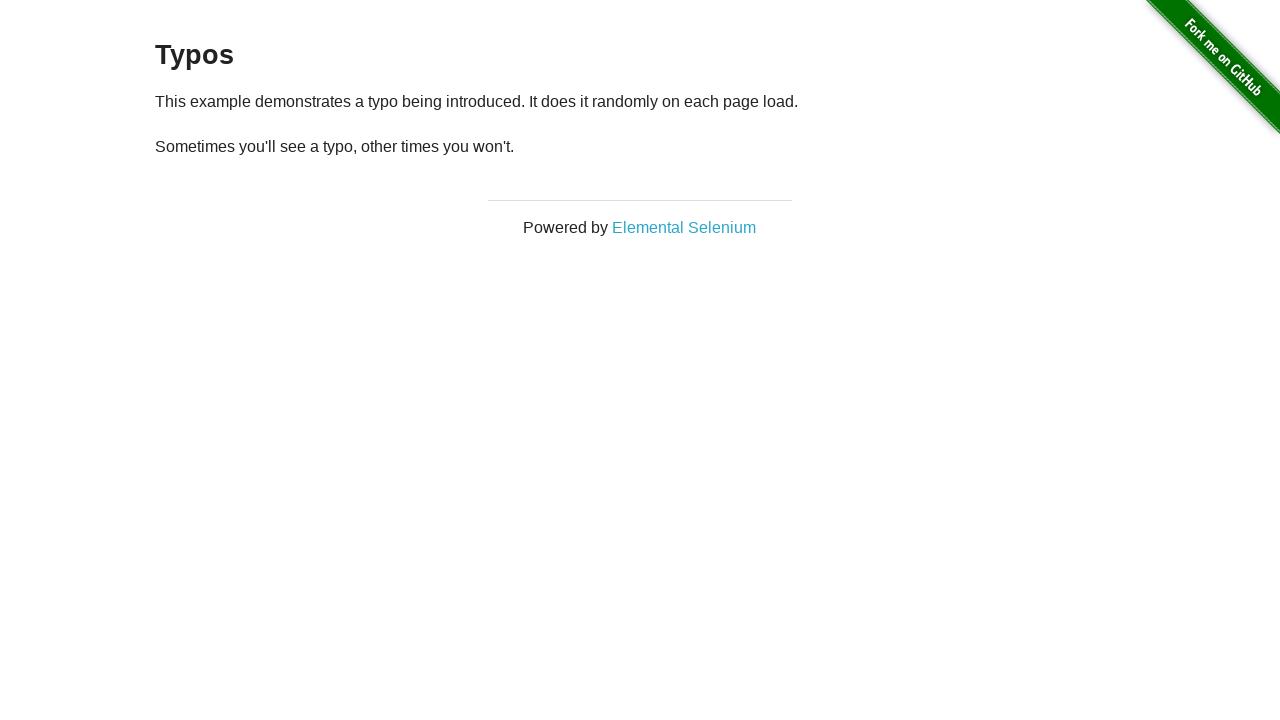

Reloaded page to check for correct text (attempt 13)
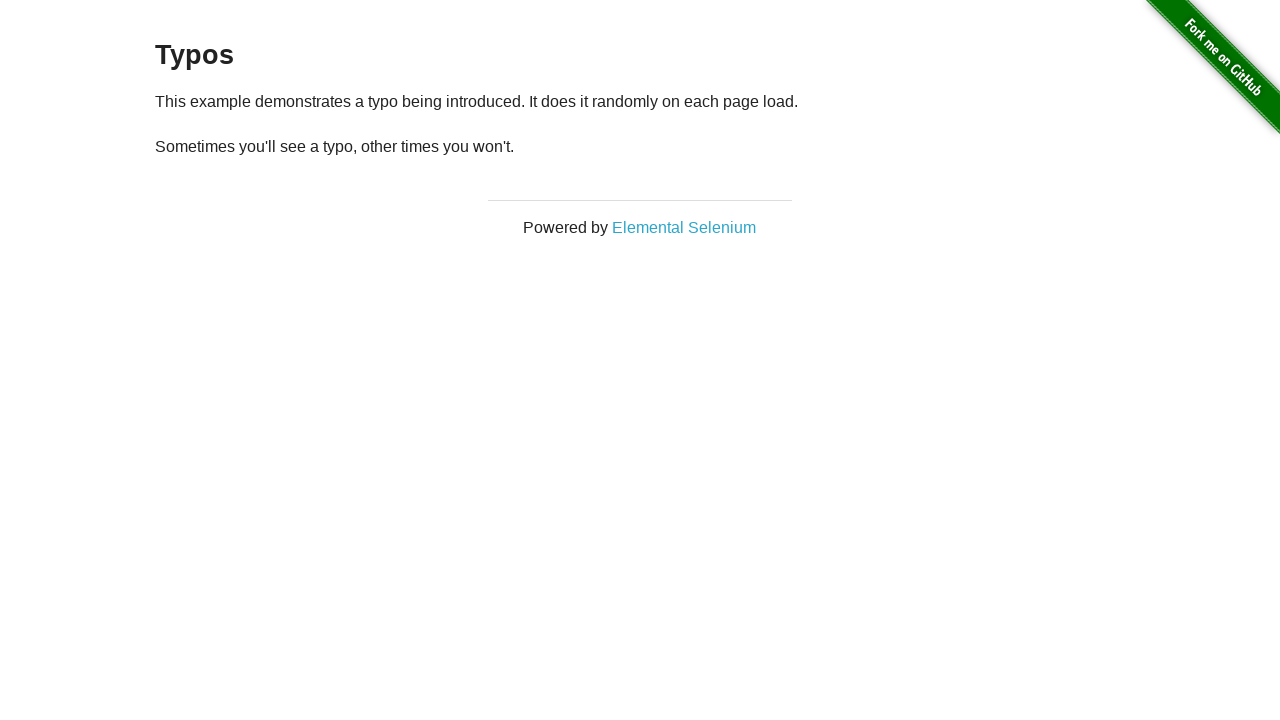

Waited for paragraph to load after reload
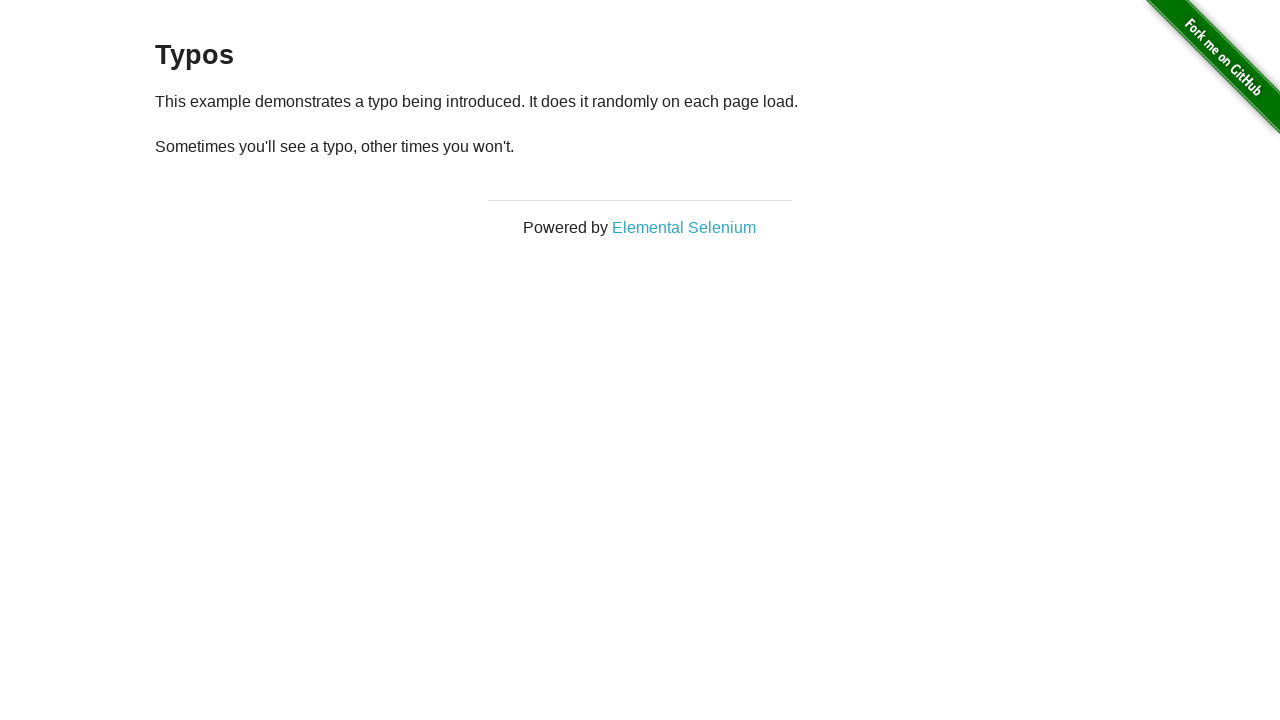

Retrieved paragraph text (attempt 14): 
  Sometimes you'll see a typo, other times you won't.

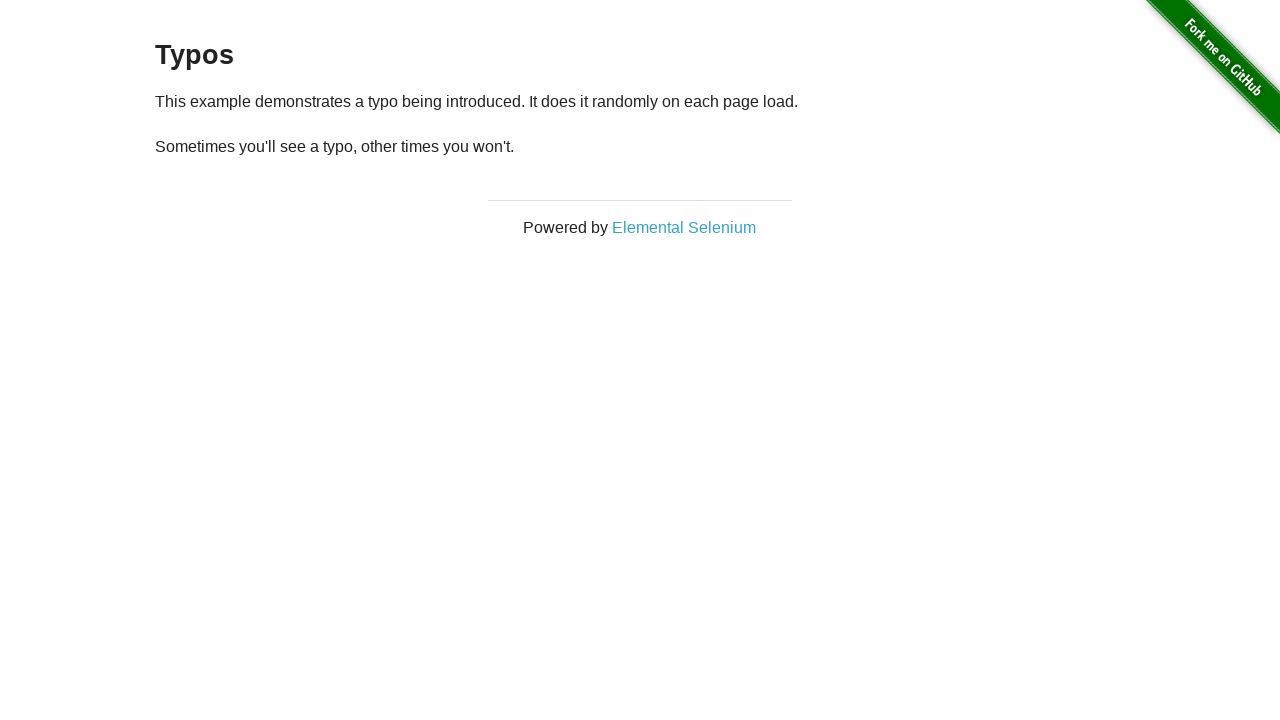

Reloaded page to check for correct text (attempt 14)
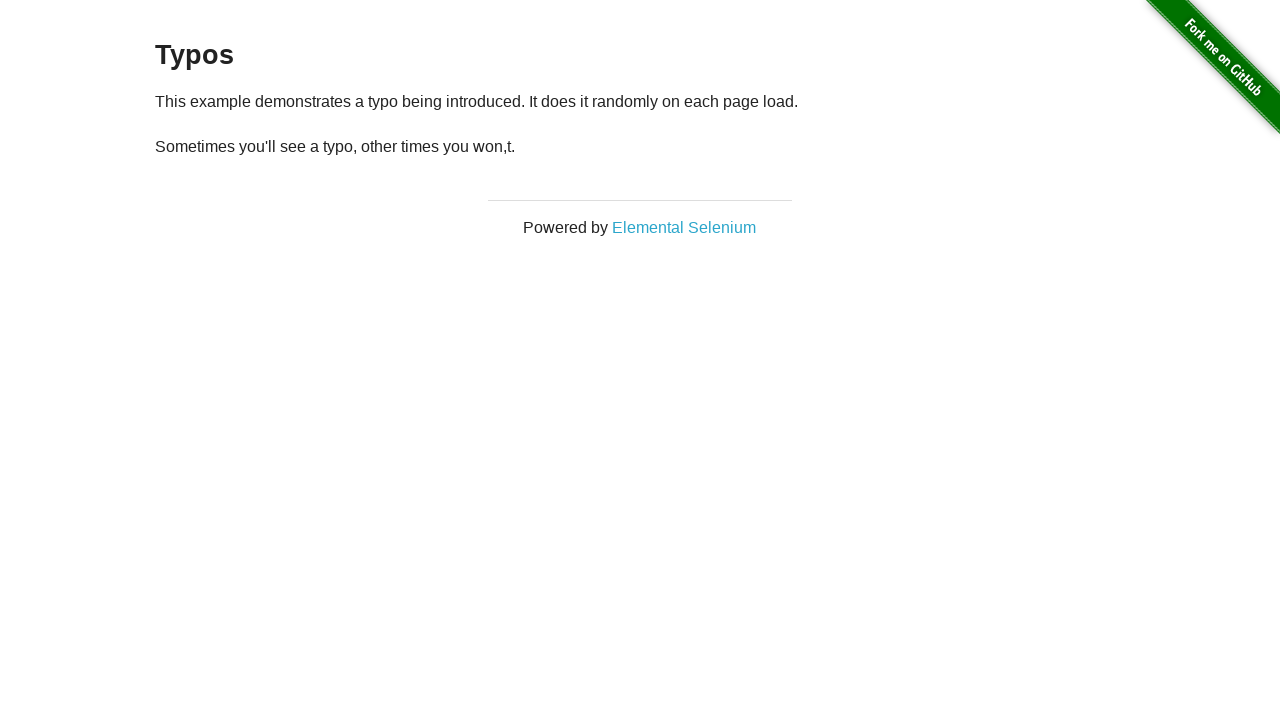

Waited for paragraph to load after reload
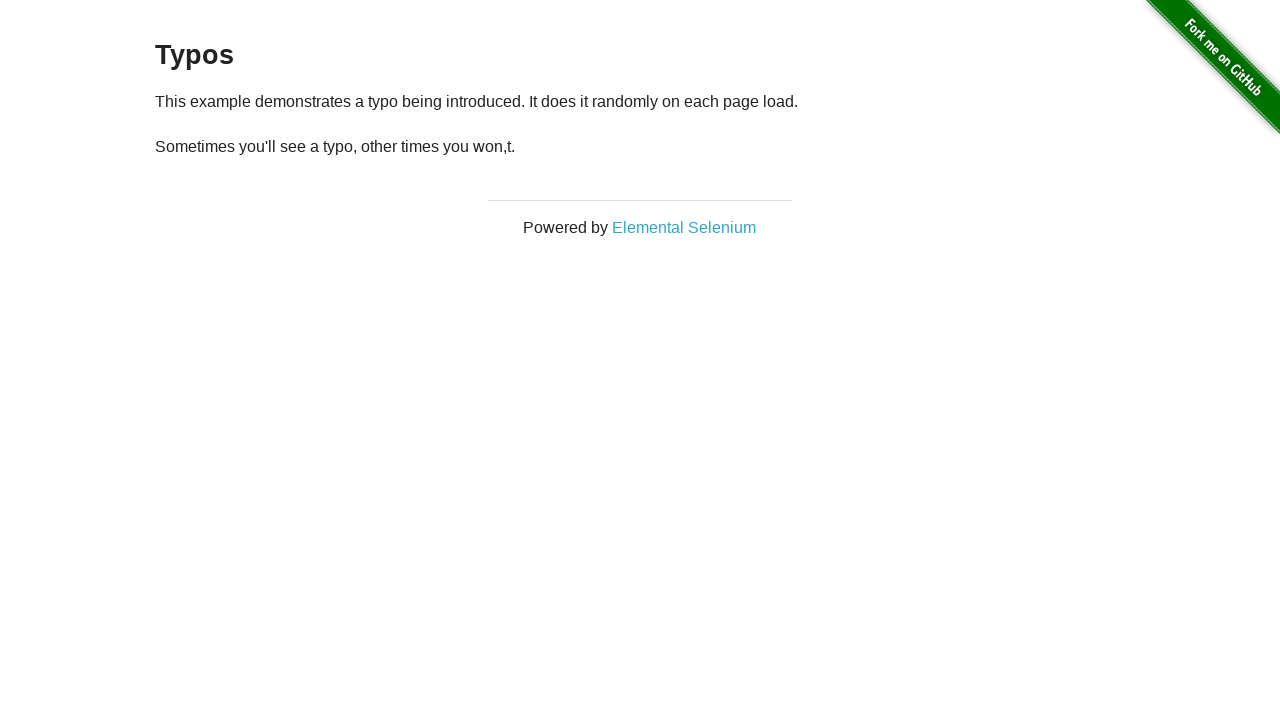

Retrieved paragraph text (attempt 15): 
  Sometimes you'll see a typo, other times you won,t.

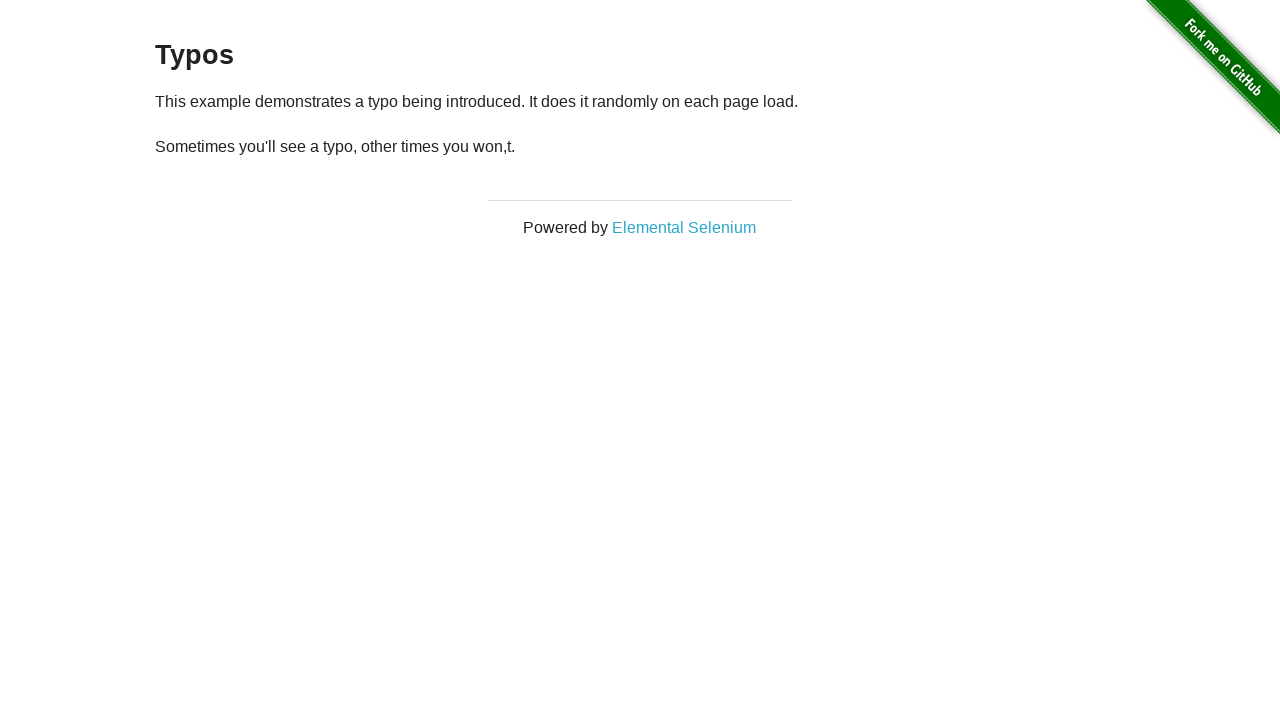

Reloaded page to check for correct text (attempt 15)
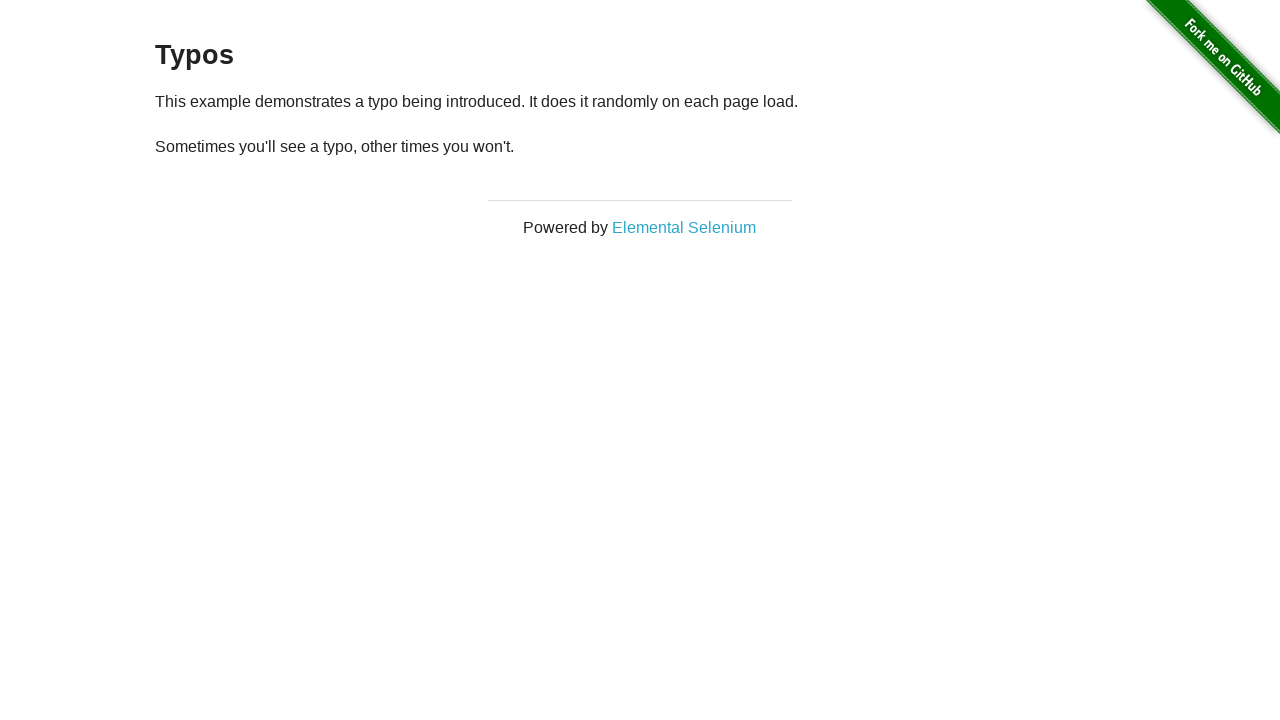

Waited for paragraph to load after reload
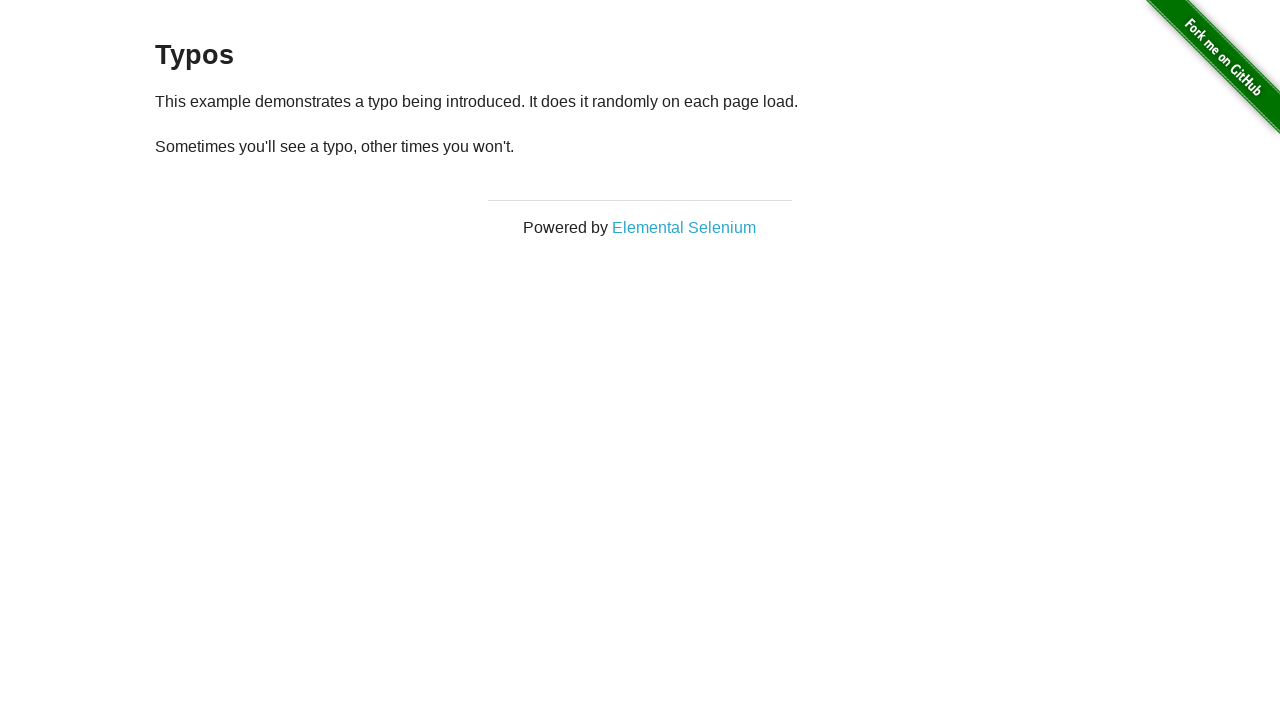

Retrieved paragraph text (attempt 16): 
  Sometimes you'll see a typo, other times you won't.

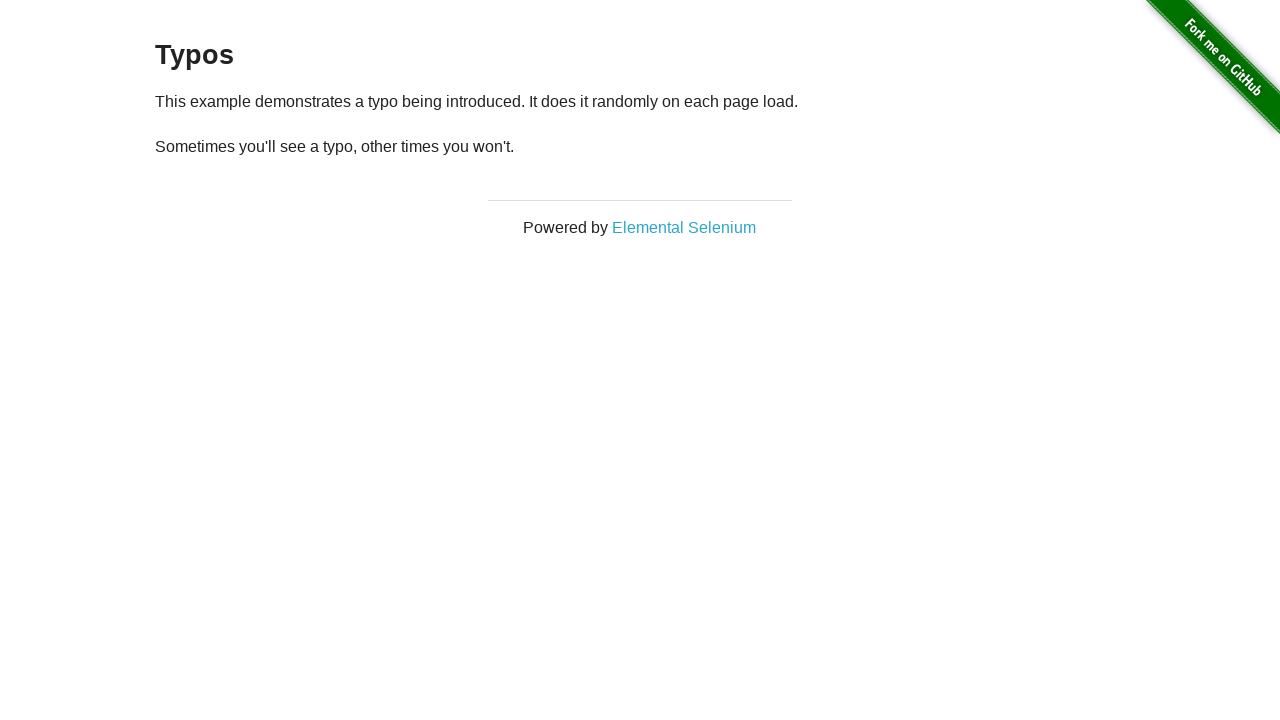

Reloaded page to check for correct text (attempt 16)
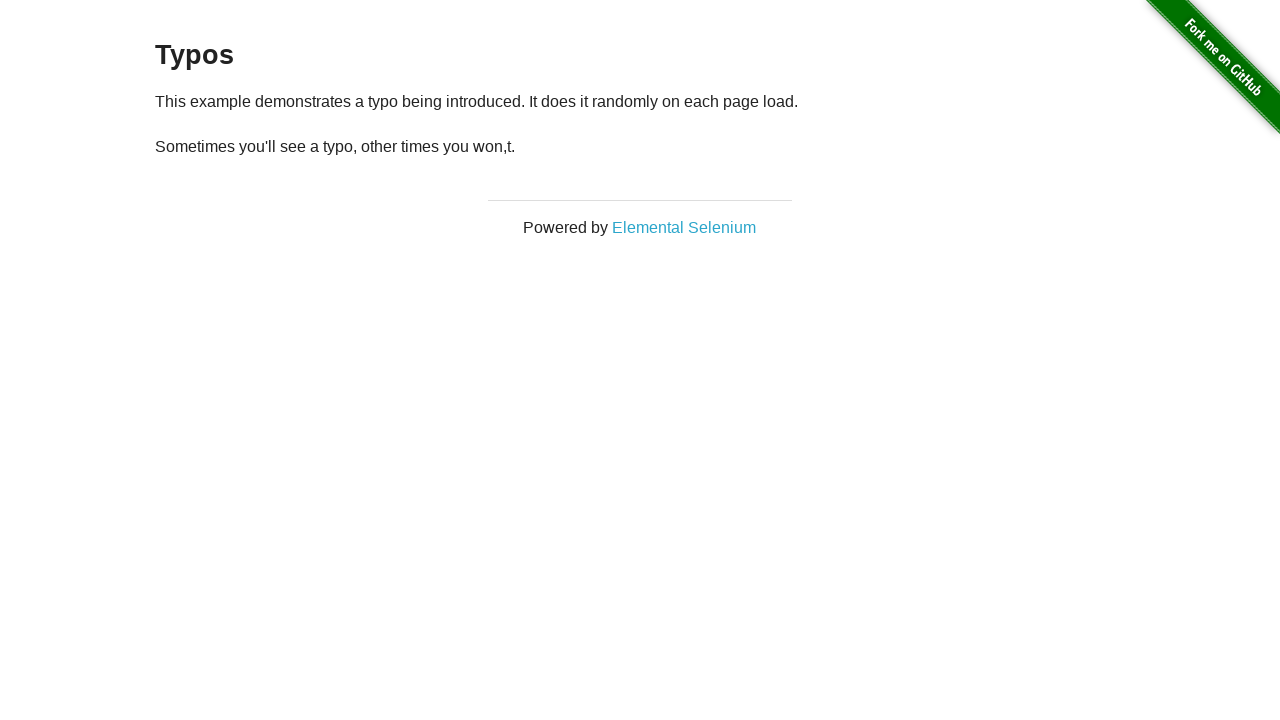

Waited for paragraph to load after reload
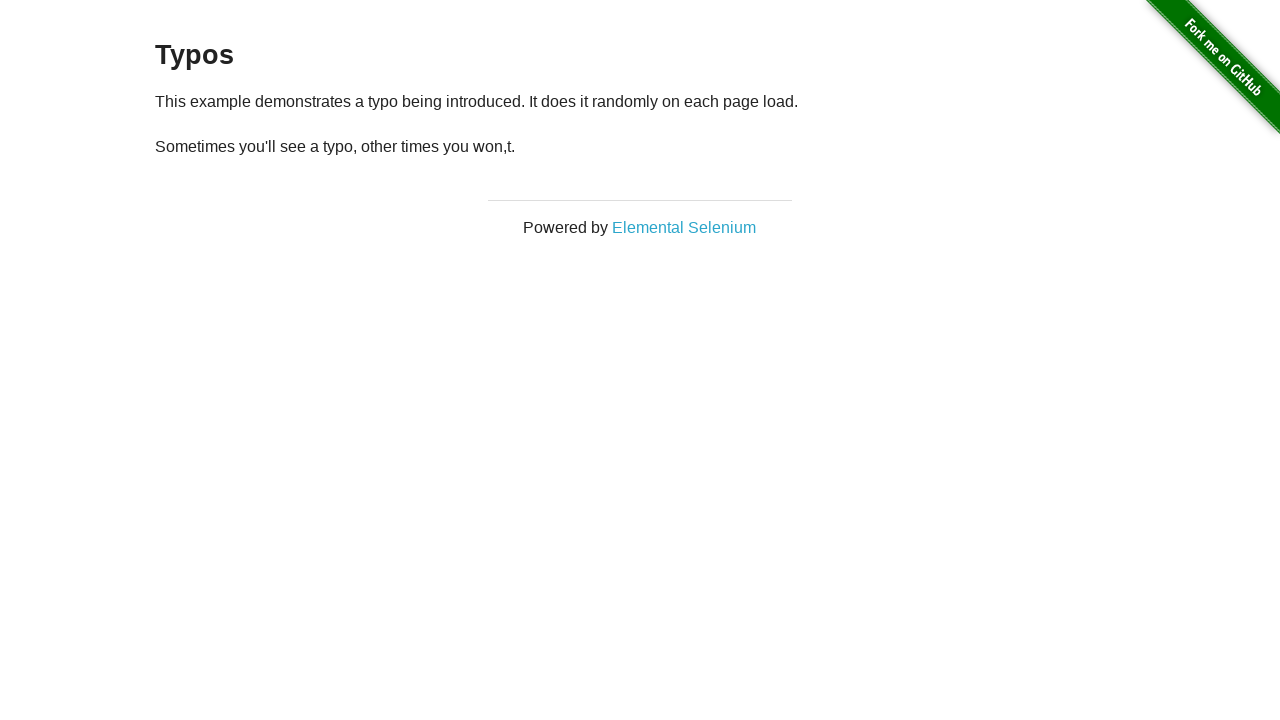

Retrieved paragraph text (attempt 17): 
  Sometimes you'll see a typo, other times you won,t.

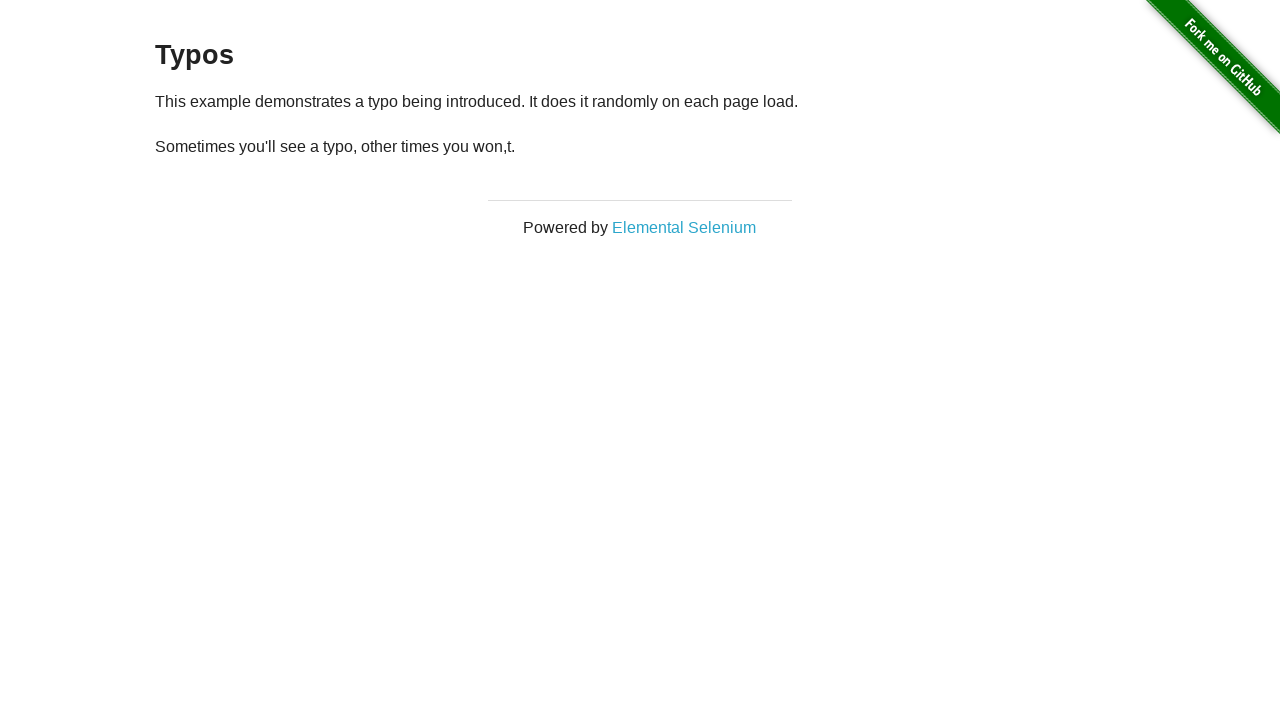

Reloaded page to check for correct text (attempt 17)
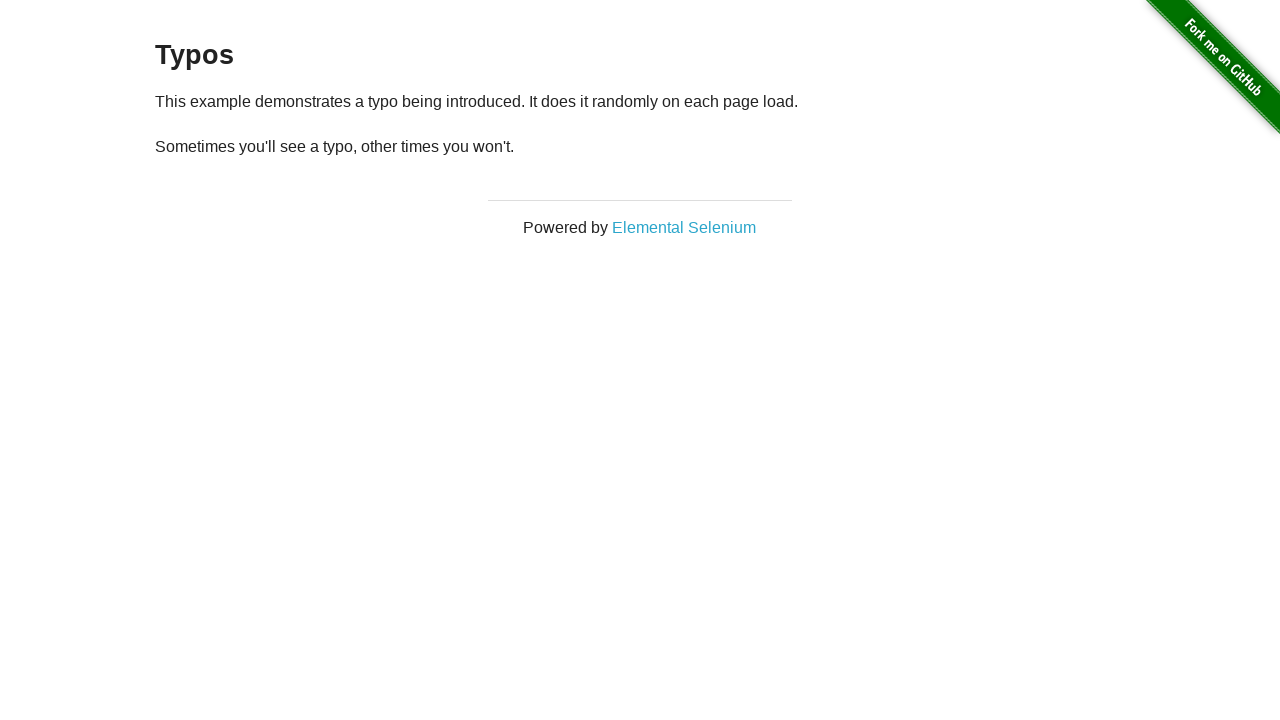

Waited for paragraph to load after reload
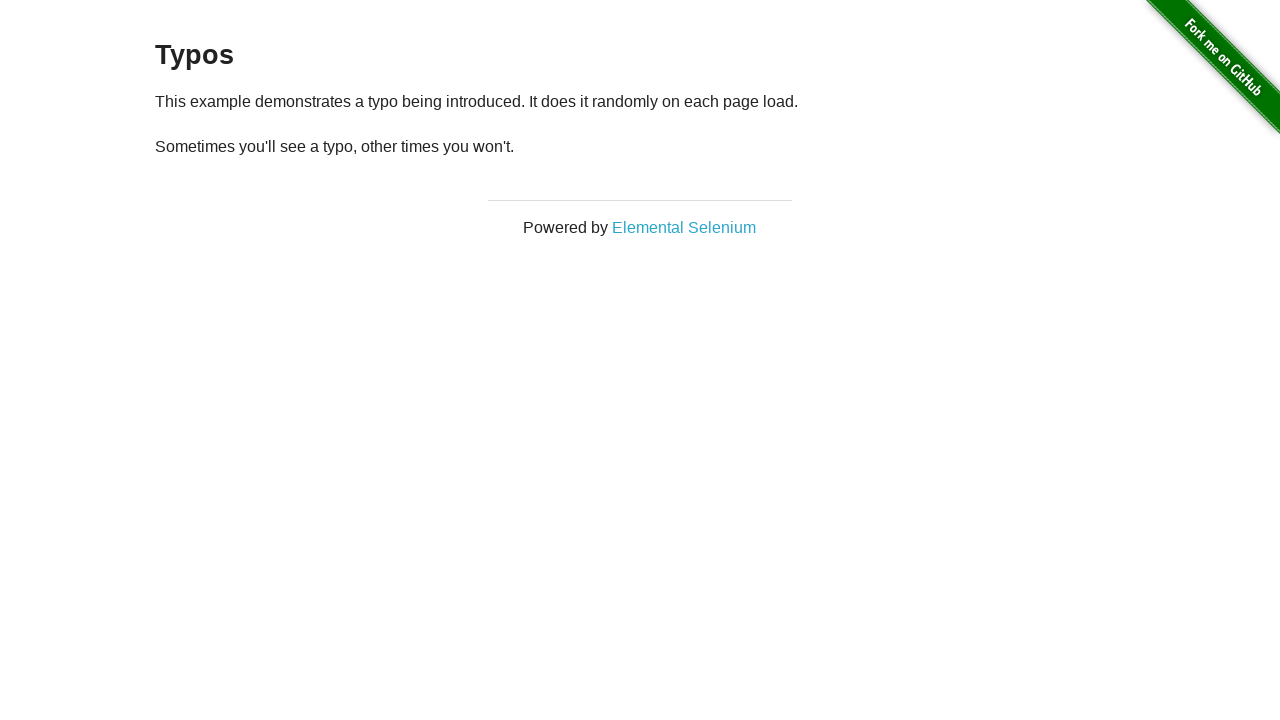

Retrieved paragraph text (attempt 18): 
  Sometimes you'll see a typo, other times you won't.

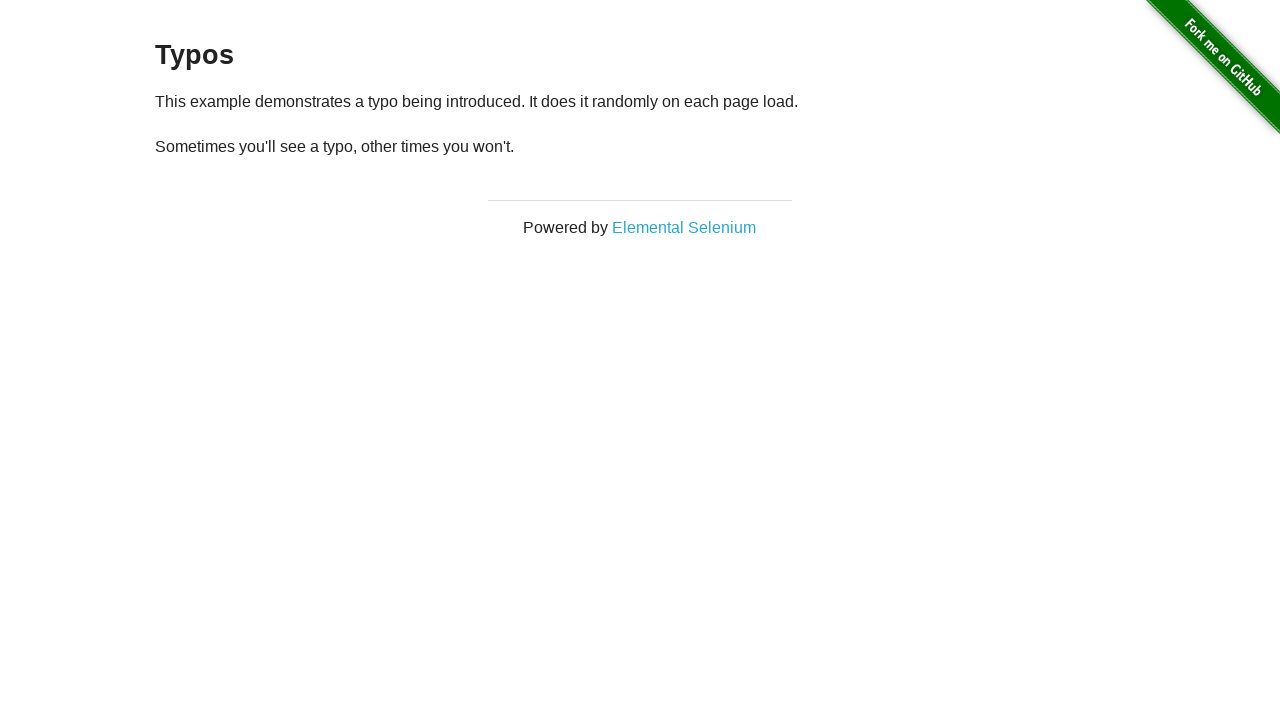

Reloaded page to check for correct text (attempt 18)
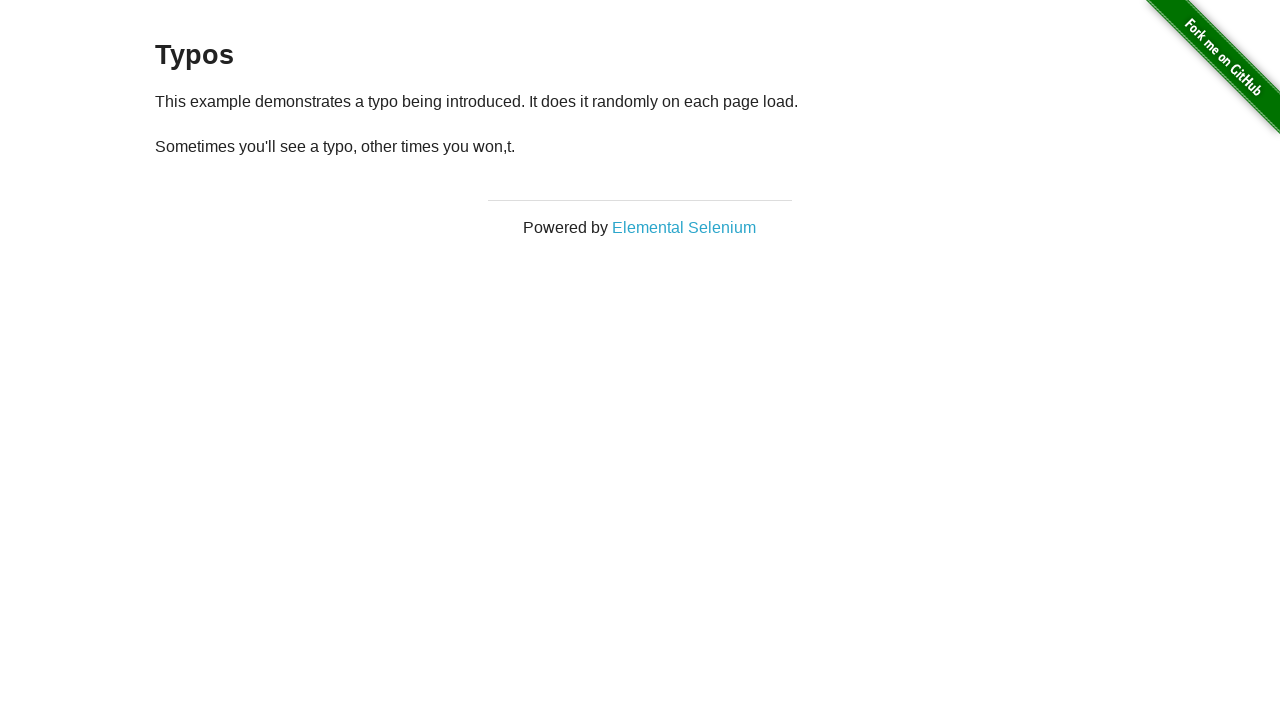

Waited for paragraph to load after reload
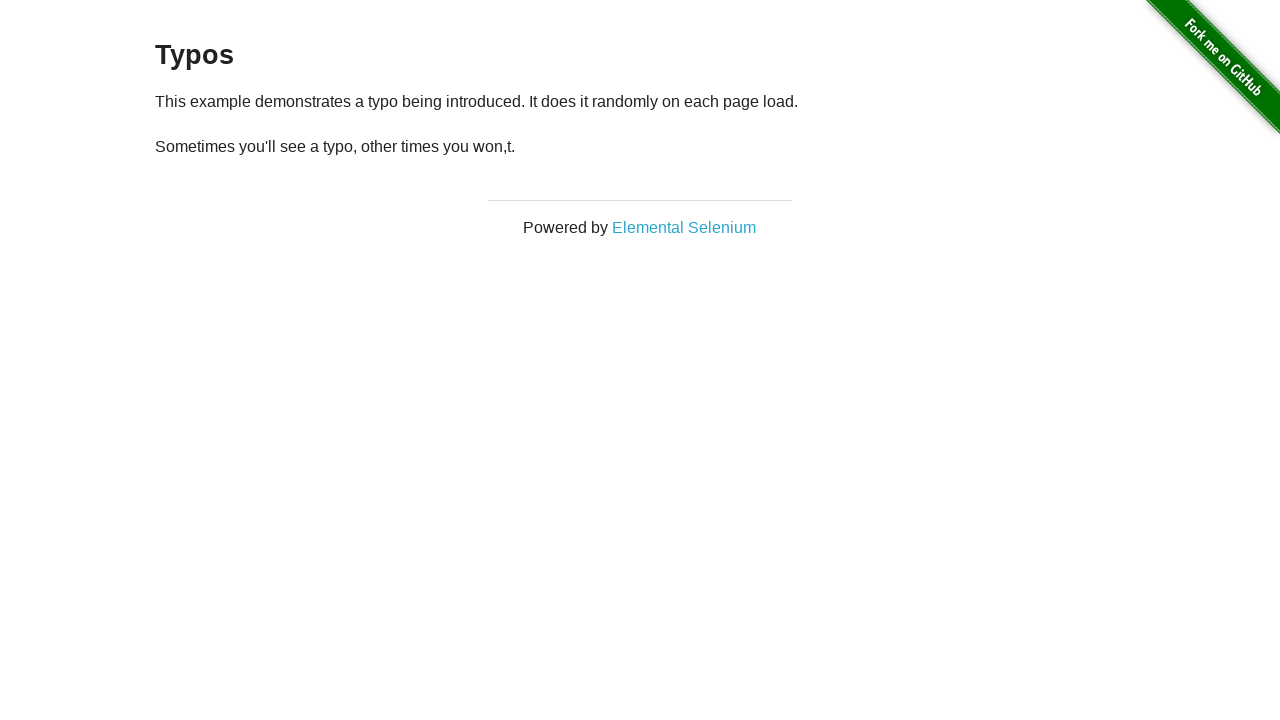

Retrieved paragraph text (attempt 19): 
  Sometimes you'll see a typo, other times you won,t.

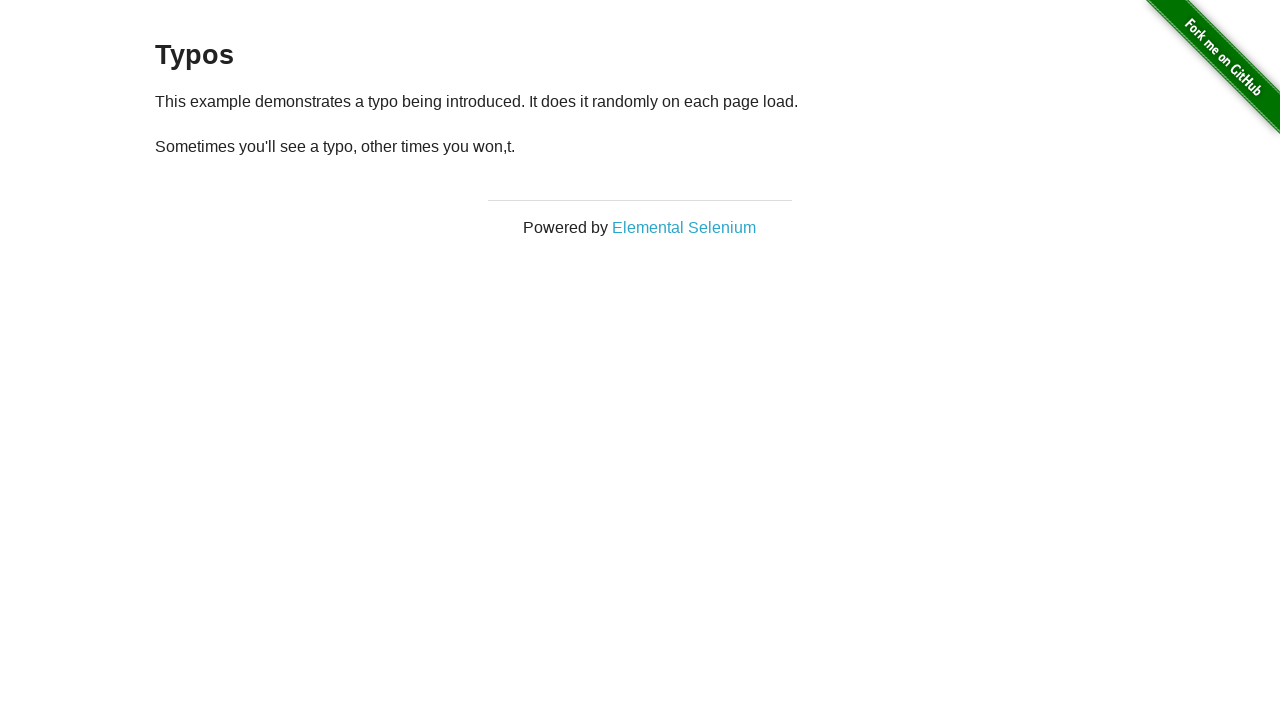

Reloaded page to check for correct text (attempt 19)
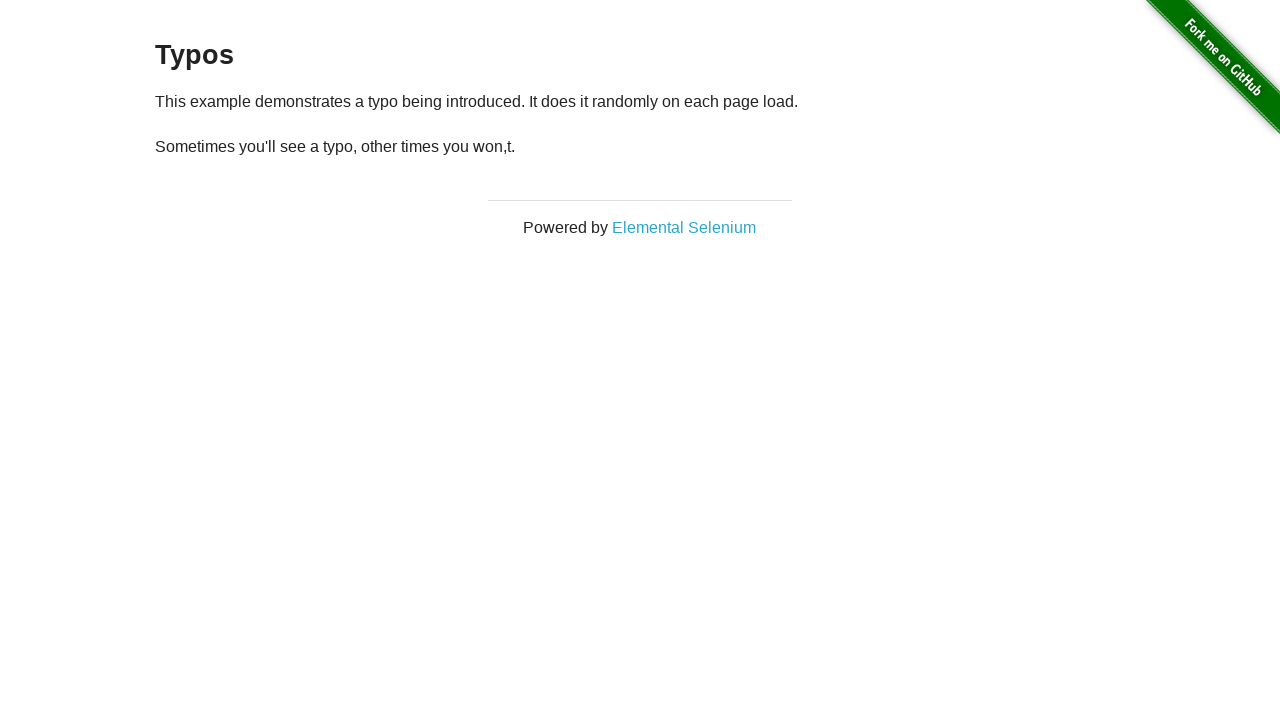

Waited for paragraph to load after reload
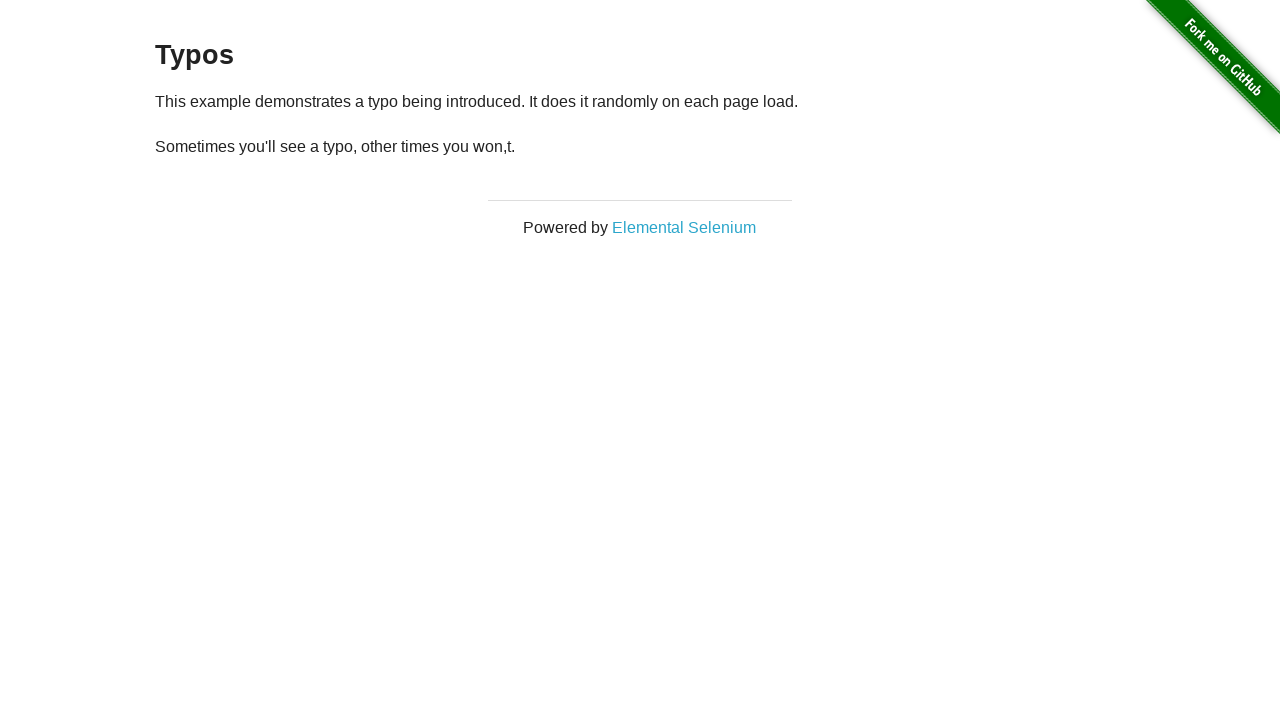

Retrieved paragraph text (attempt 20): 
  Sometimes you'll see a typo, other times you won,t.

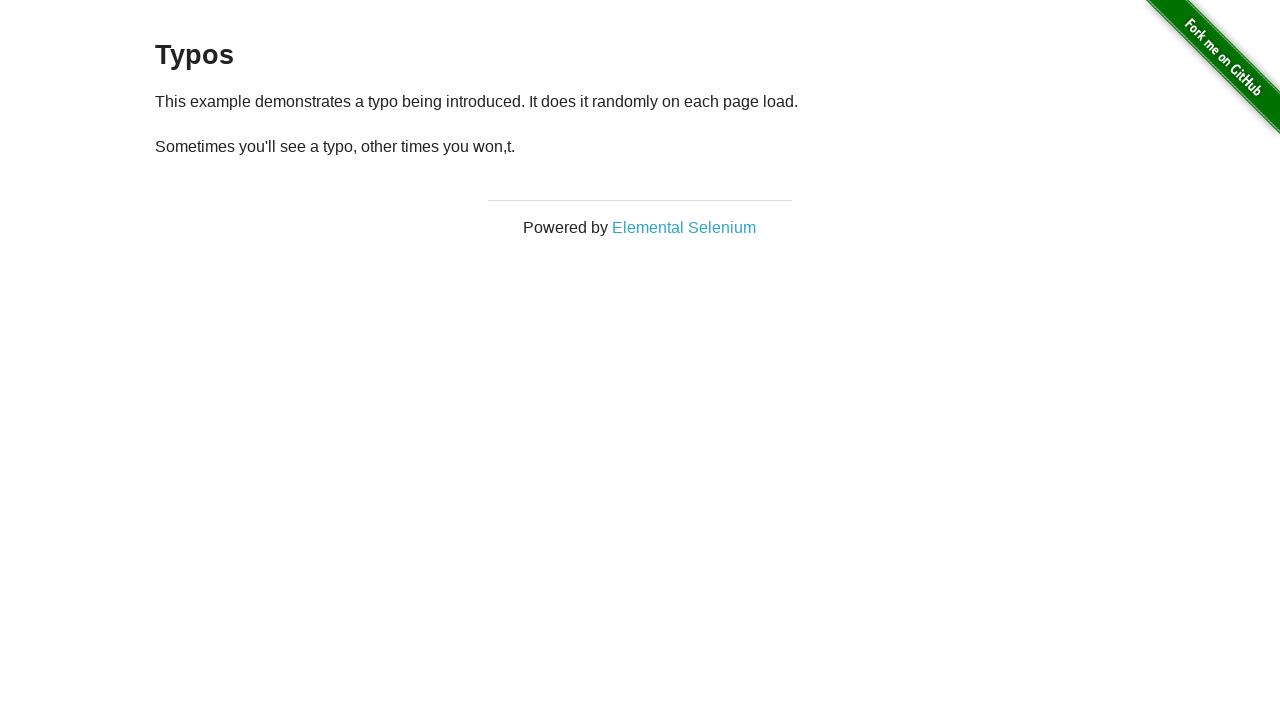

Reloaded page to check for correct text (attempt 20)
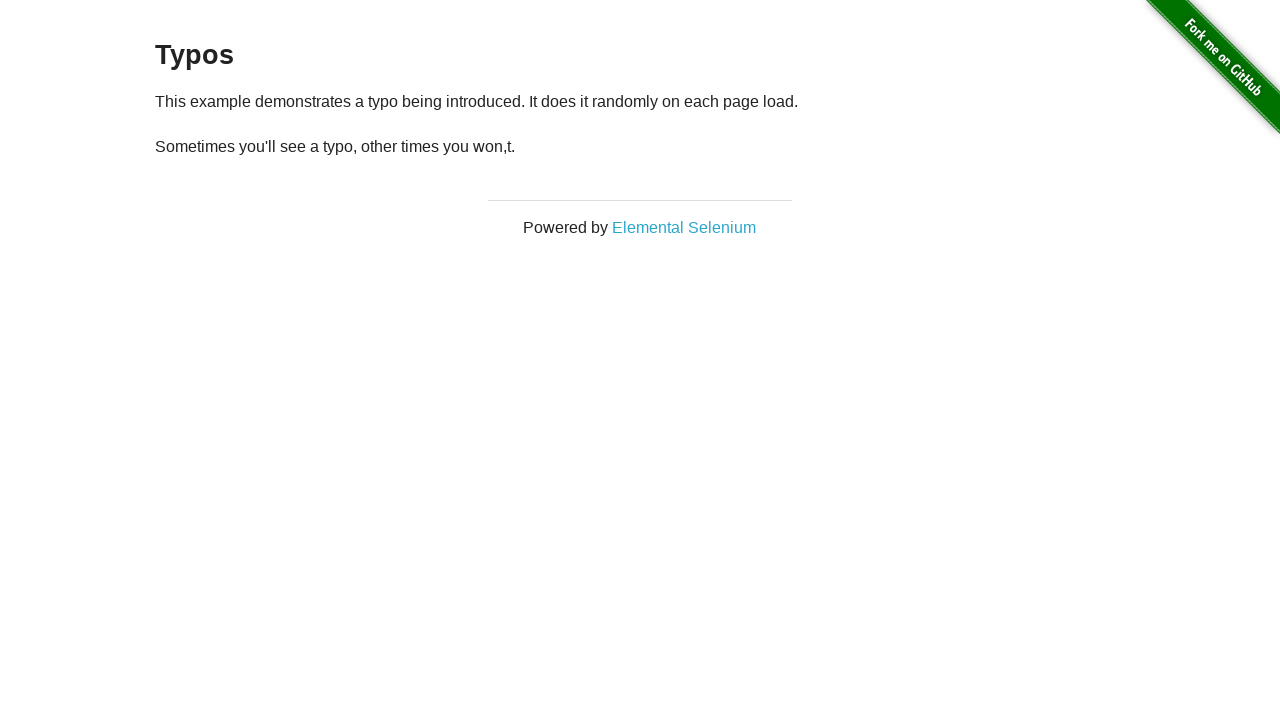

Waited for paragraph to load after reload
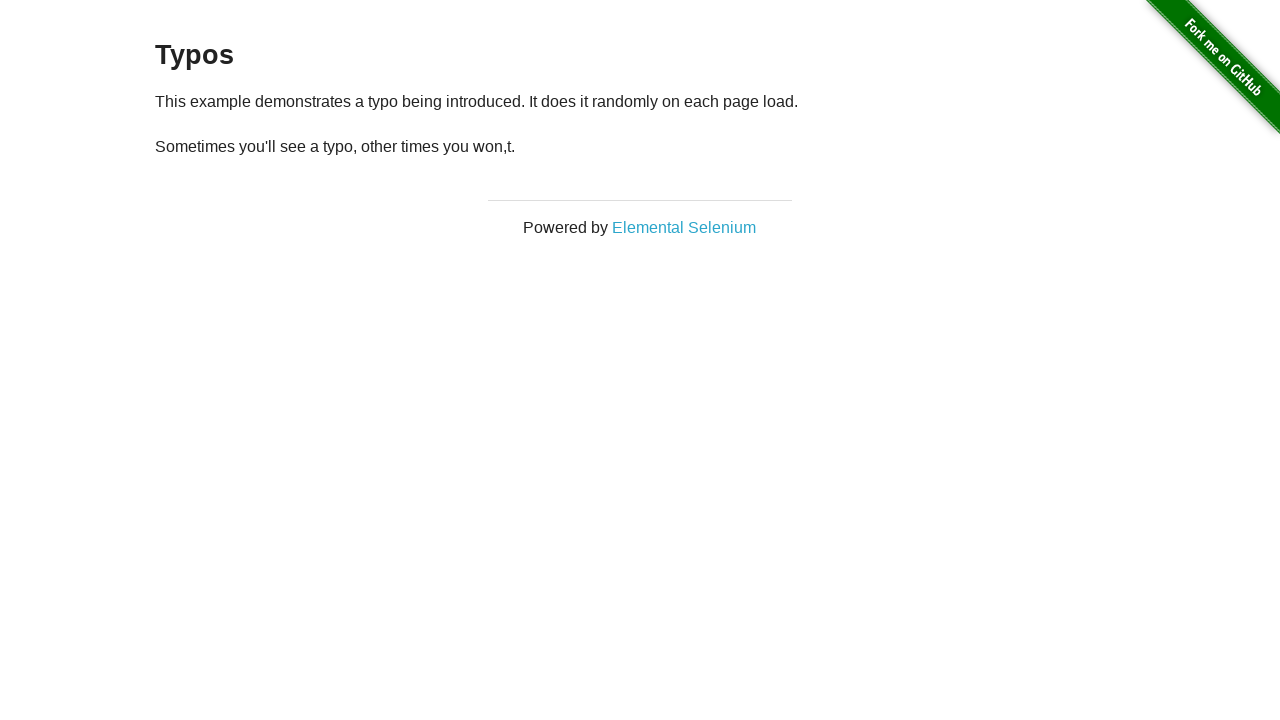

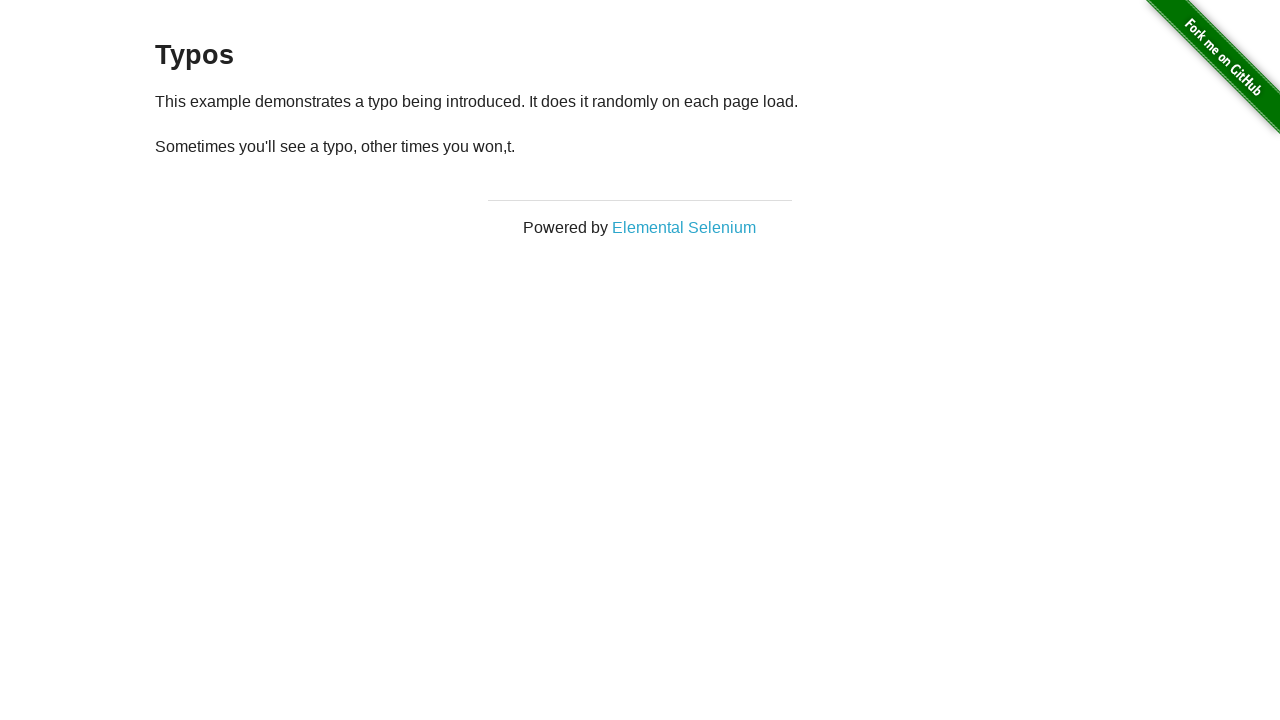